Tests basic locator strategies by verifying various form elements exist and have correct accessible names using tag name, class name, id, and name locators on a web form page.

Starting URL: https://bonigarcia.dev/selenium-webdriver-java/web-form.html

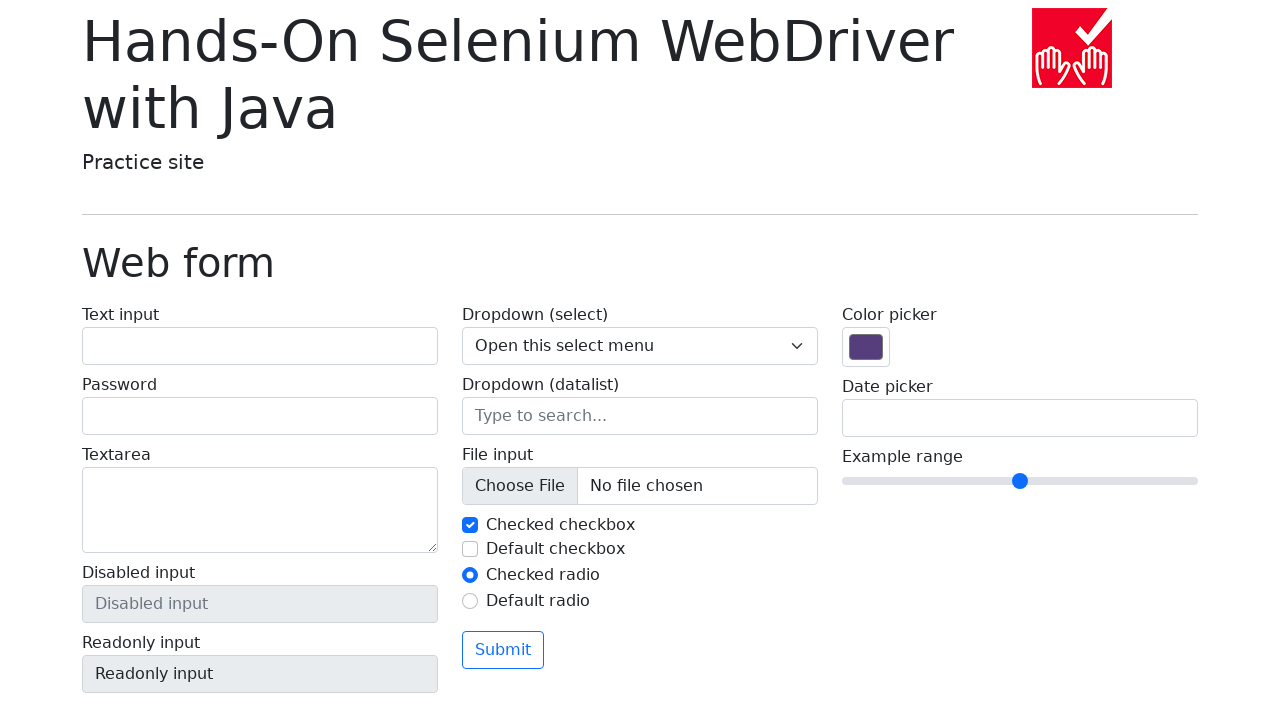

Set viewport to 1920x1080
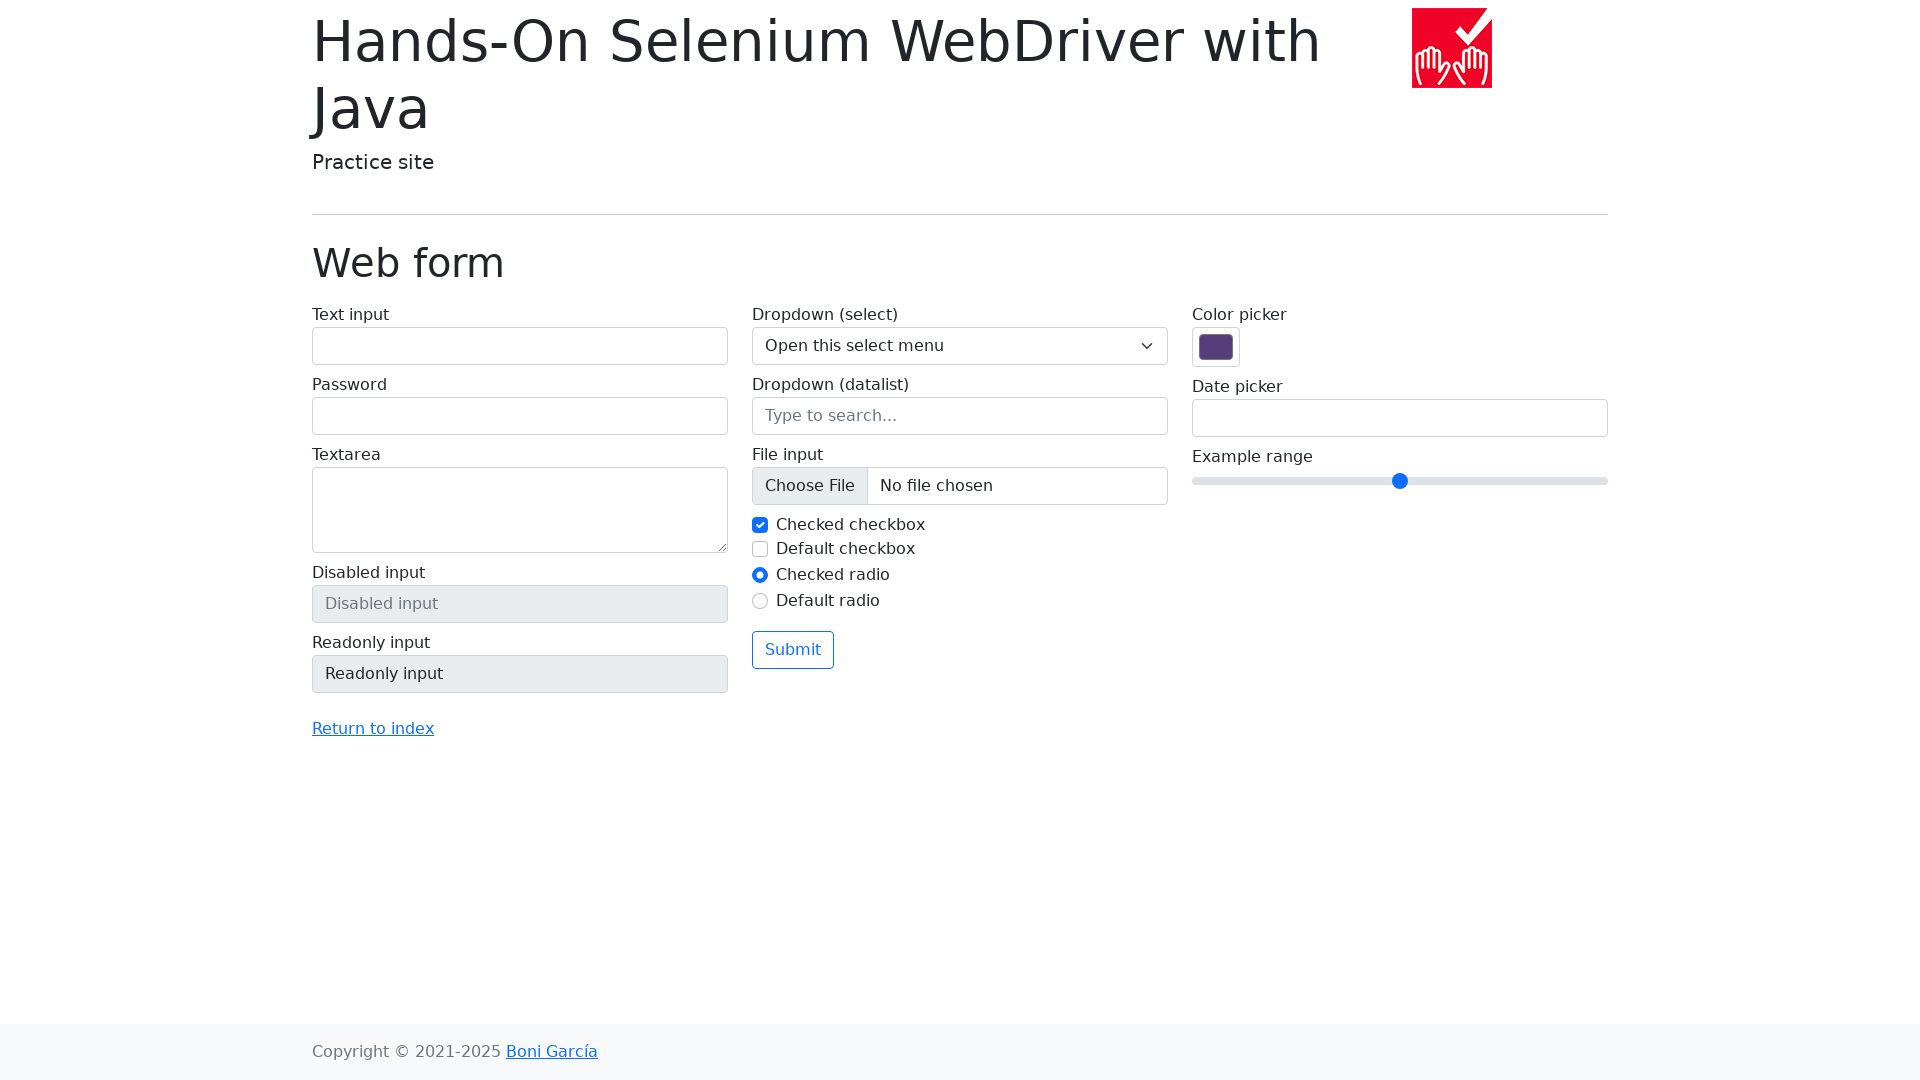

Located all h1 elements on the page
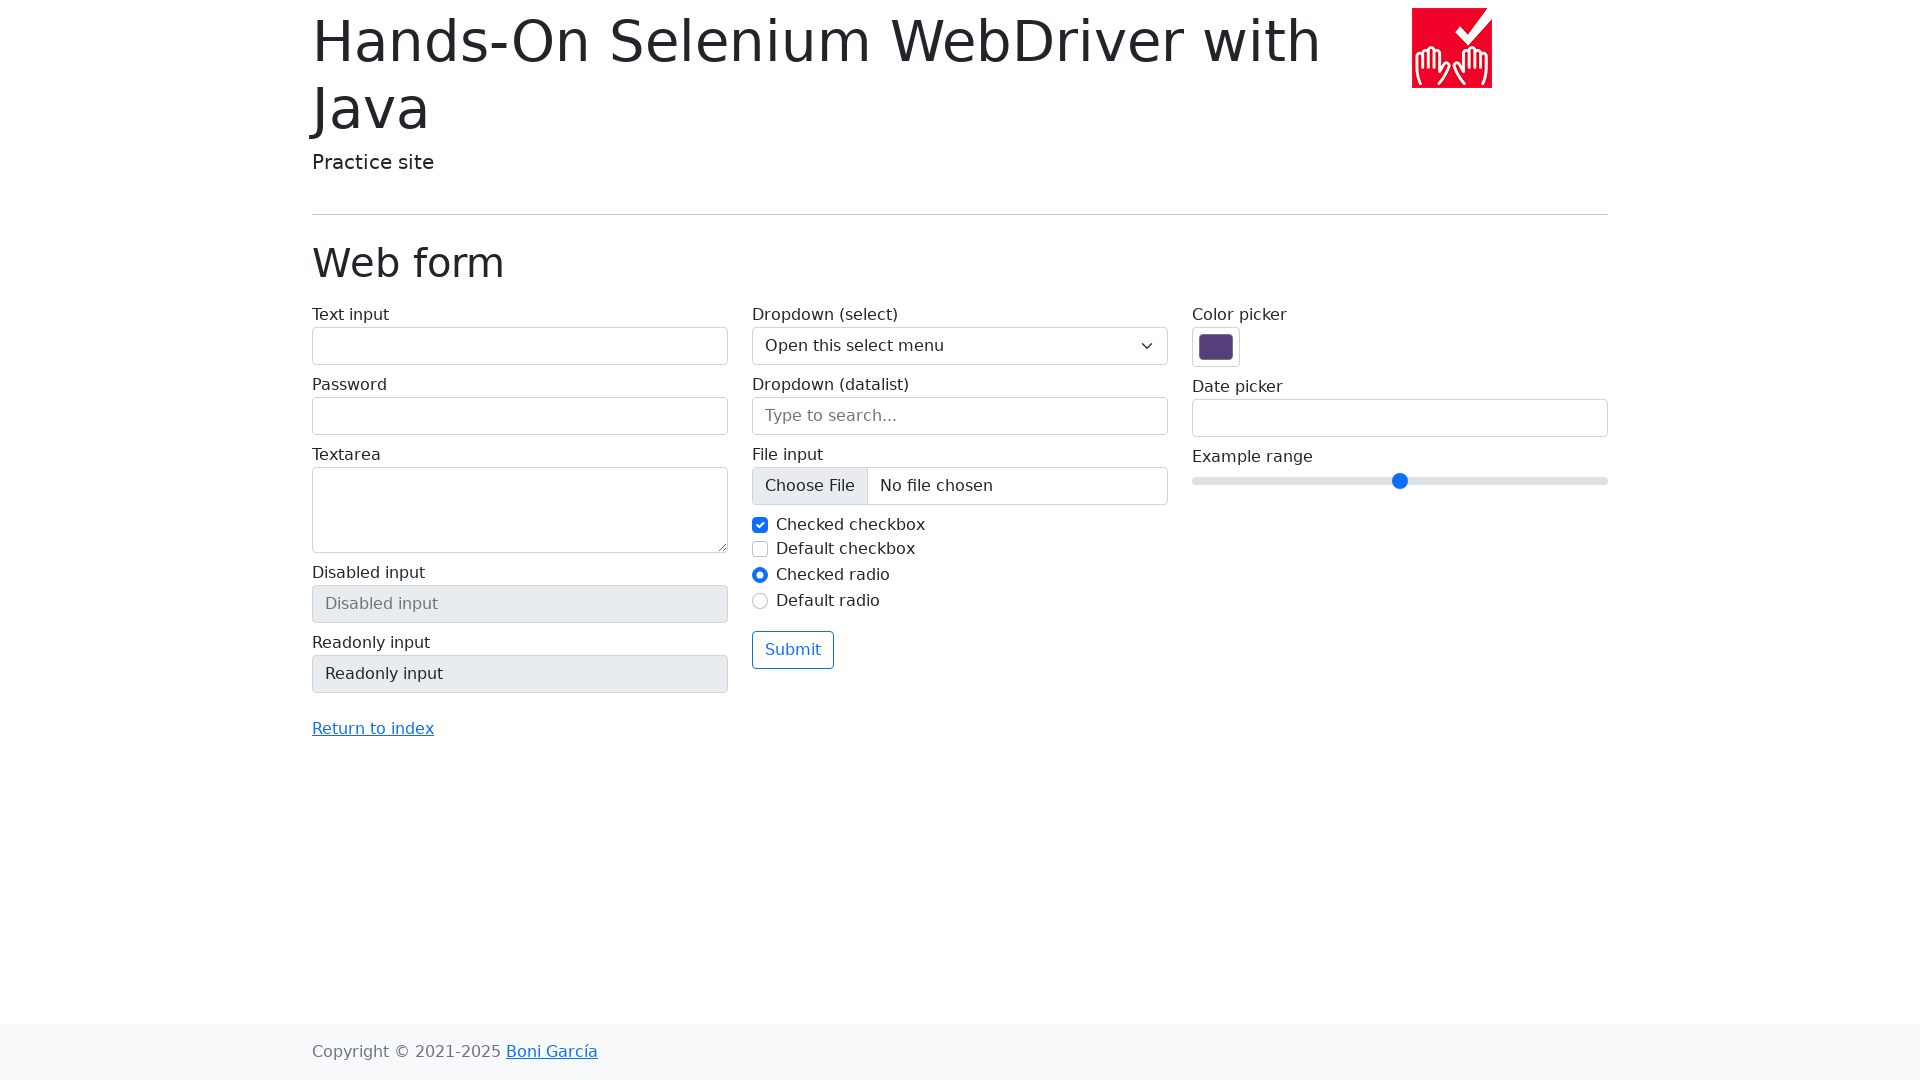

Verified that 2 h1 elements exist
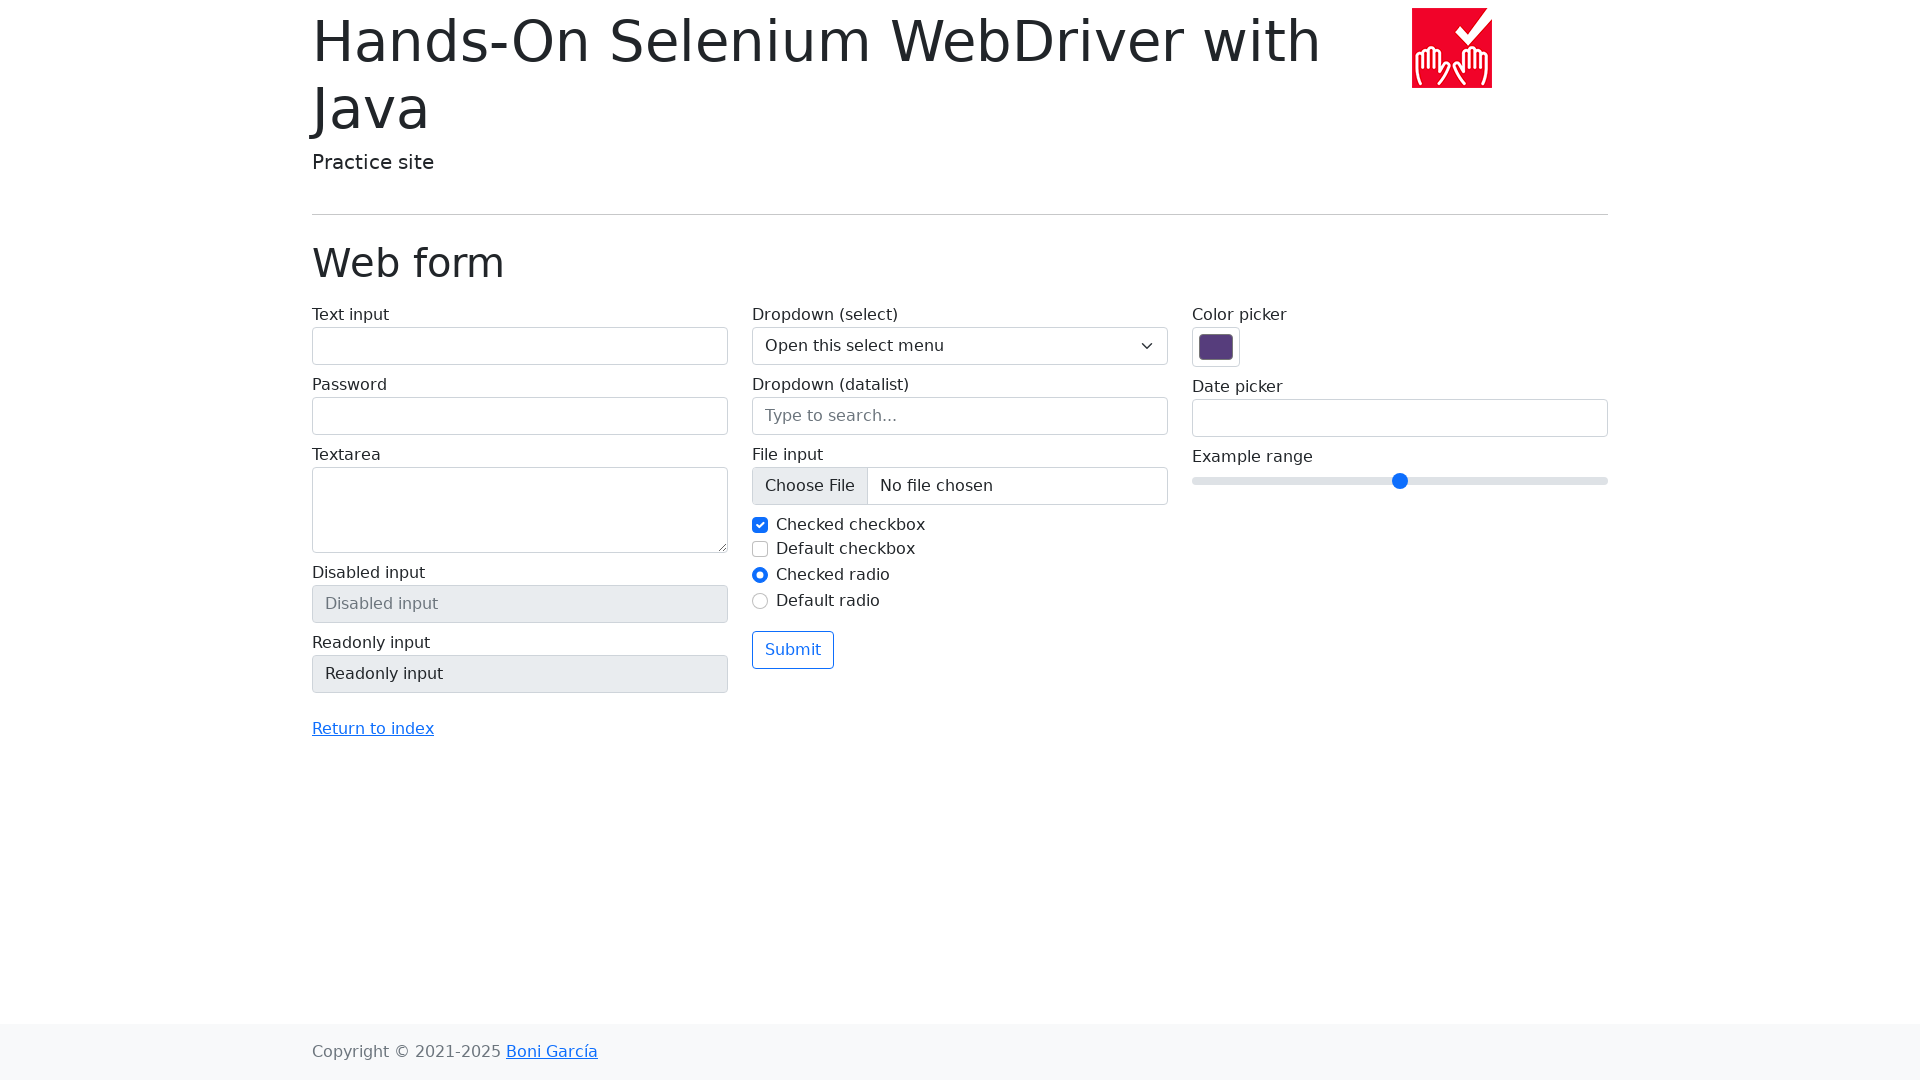

Verified display-6 element is present
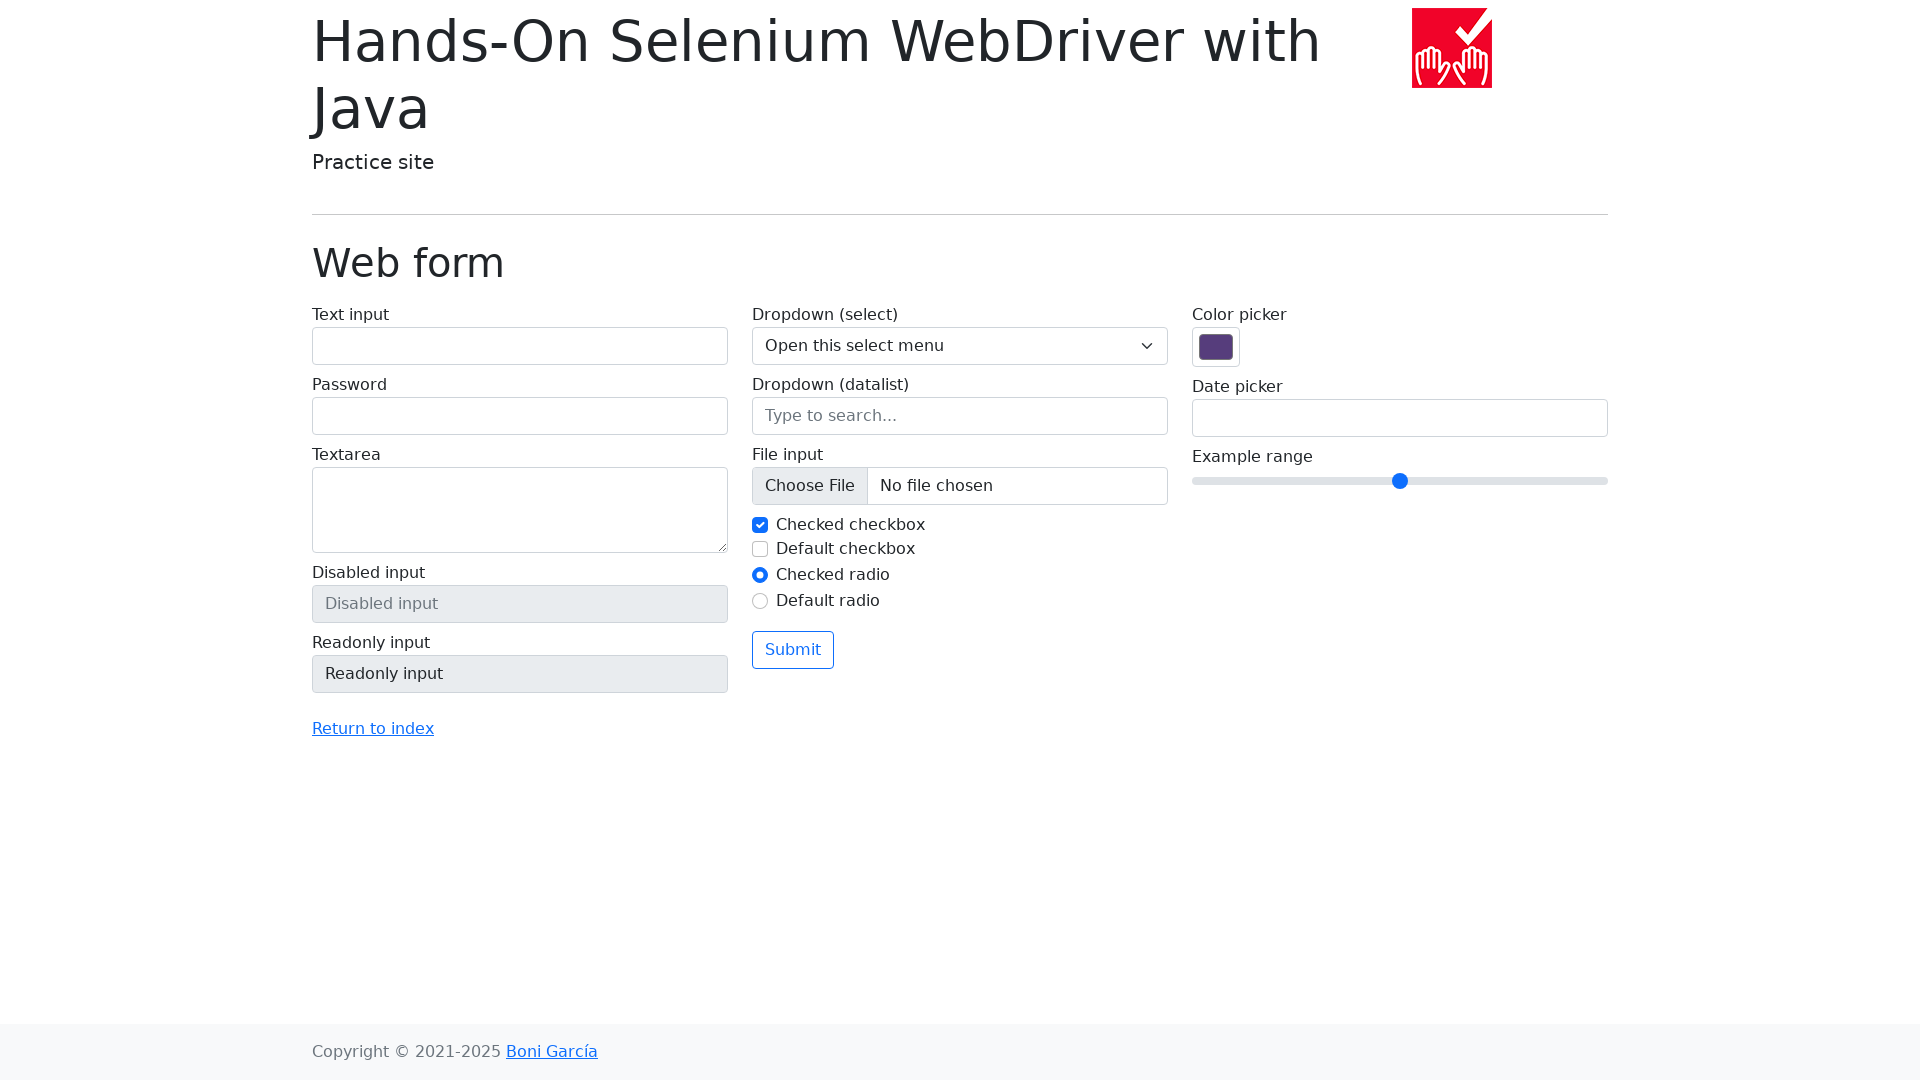

Verified text input element with id 'my-text-id' is present
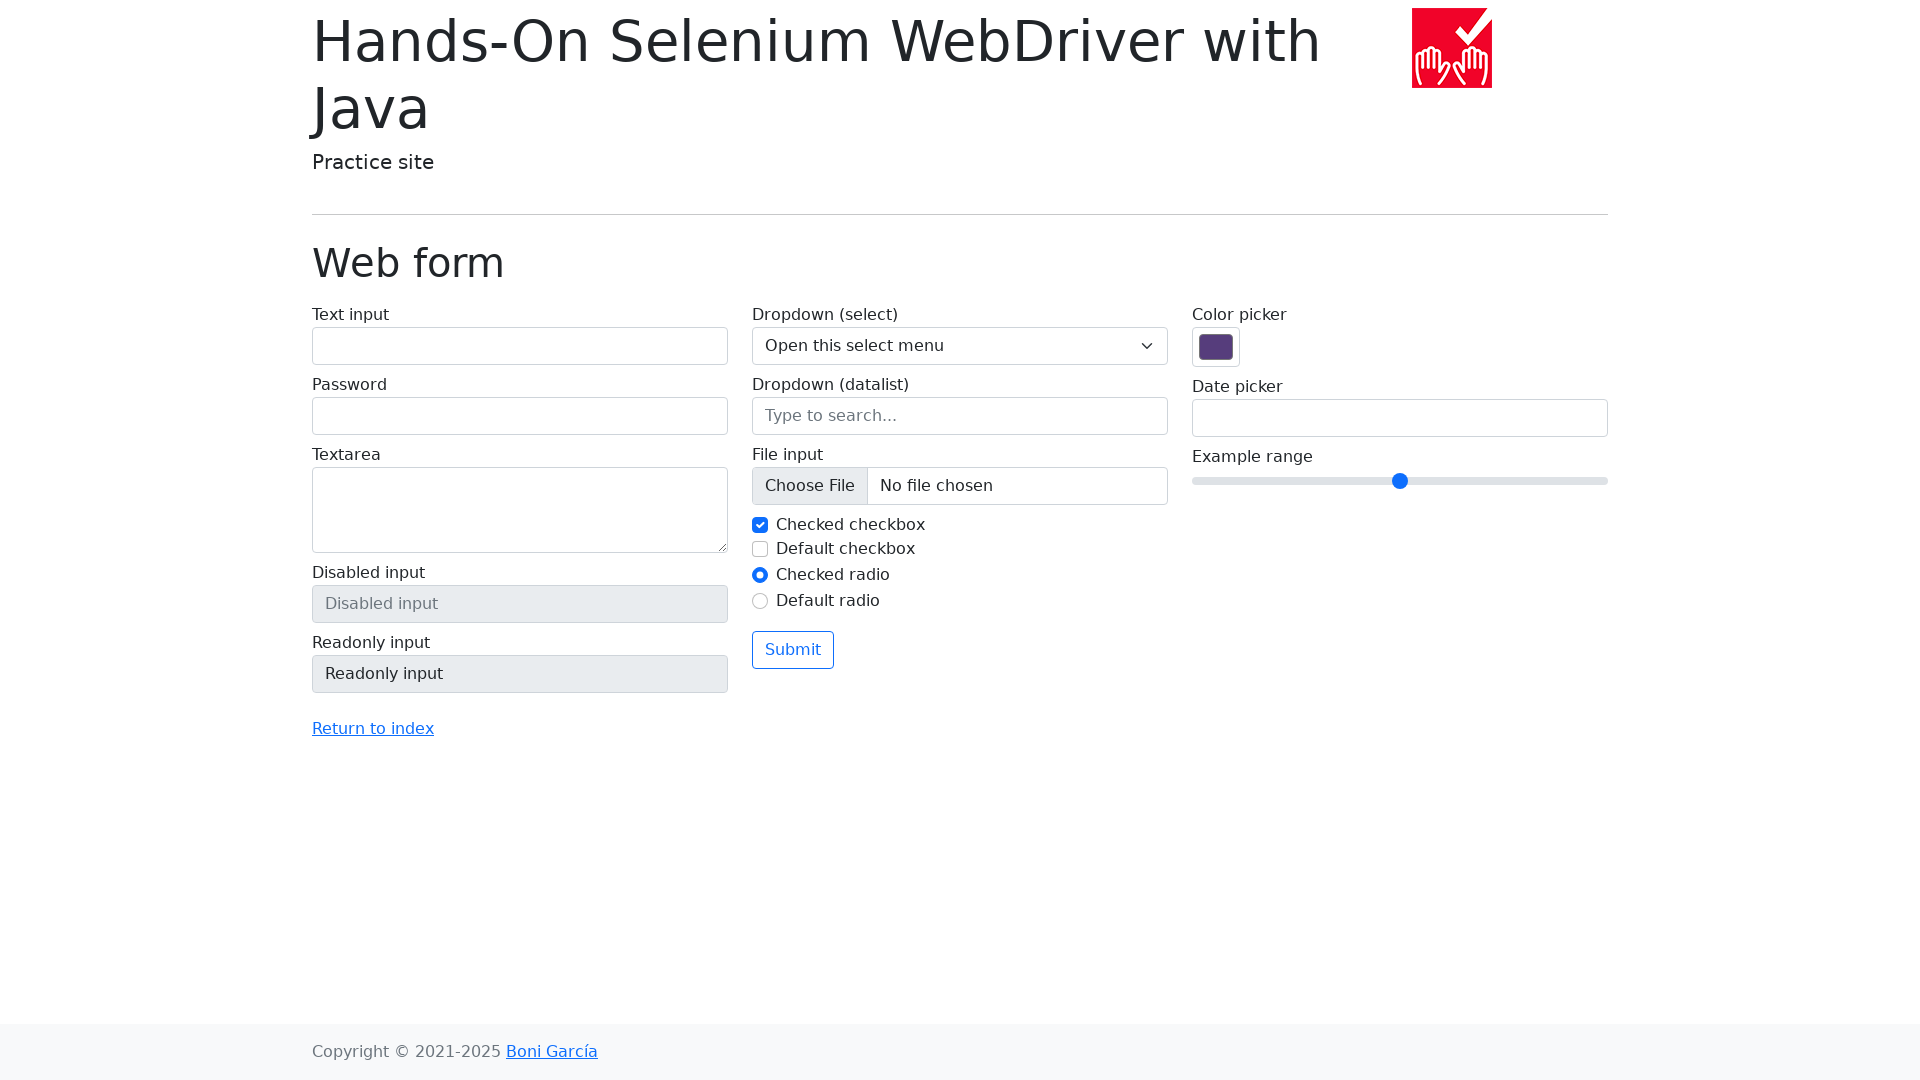

Verified password input element with name 'my-password' is present
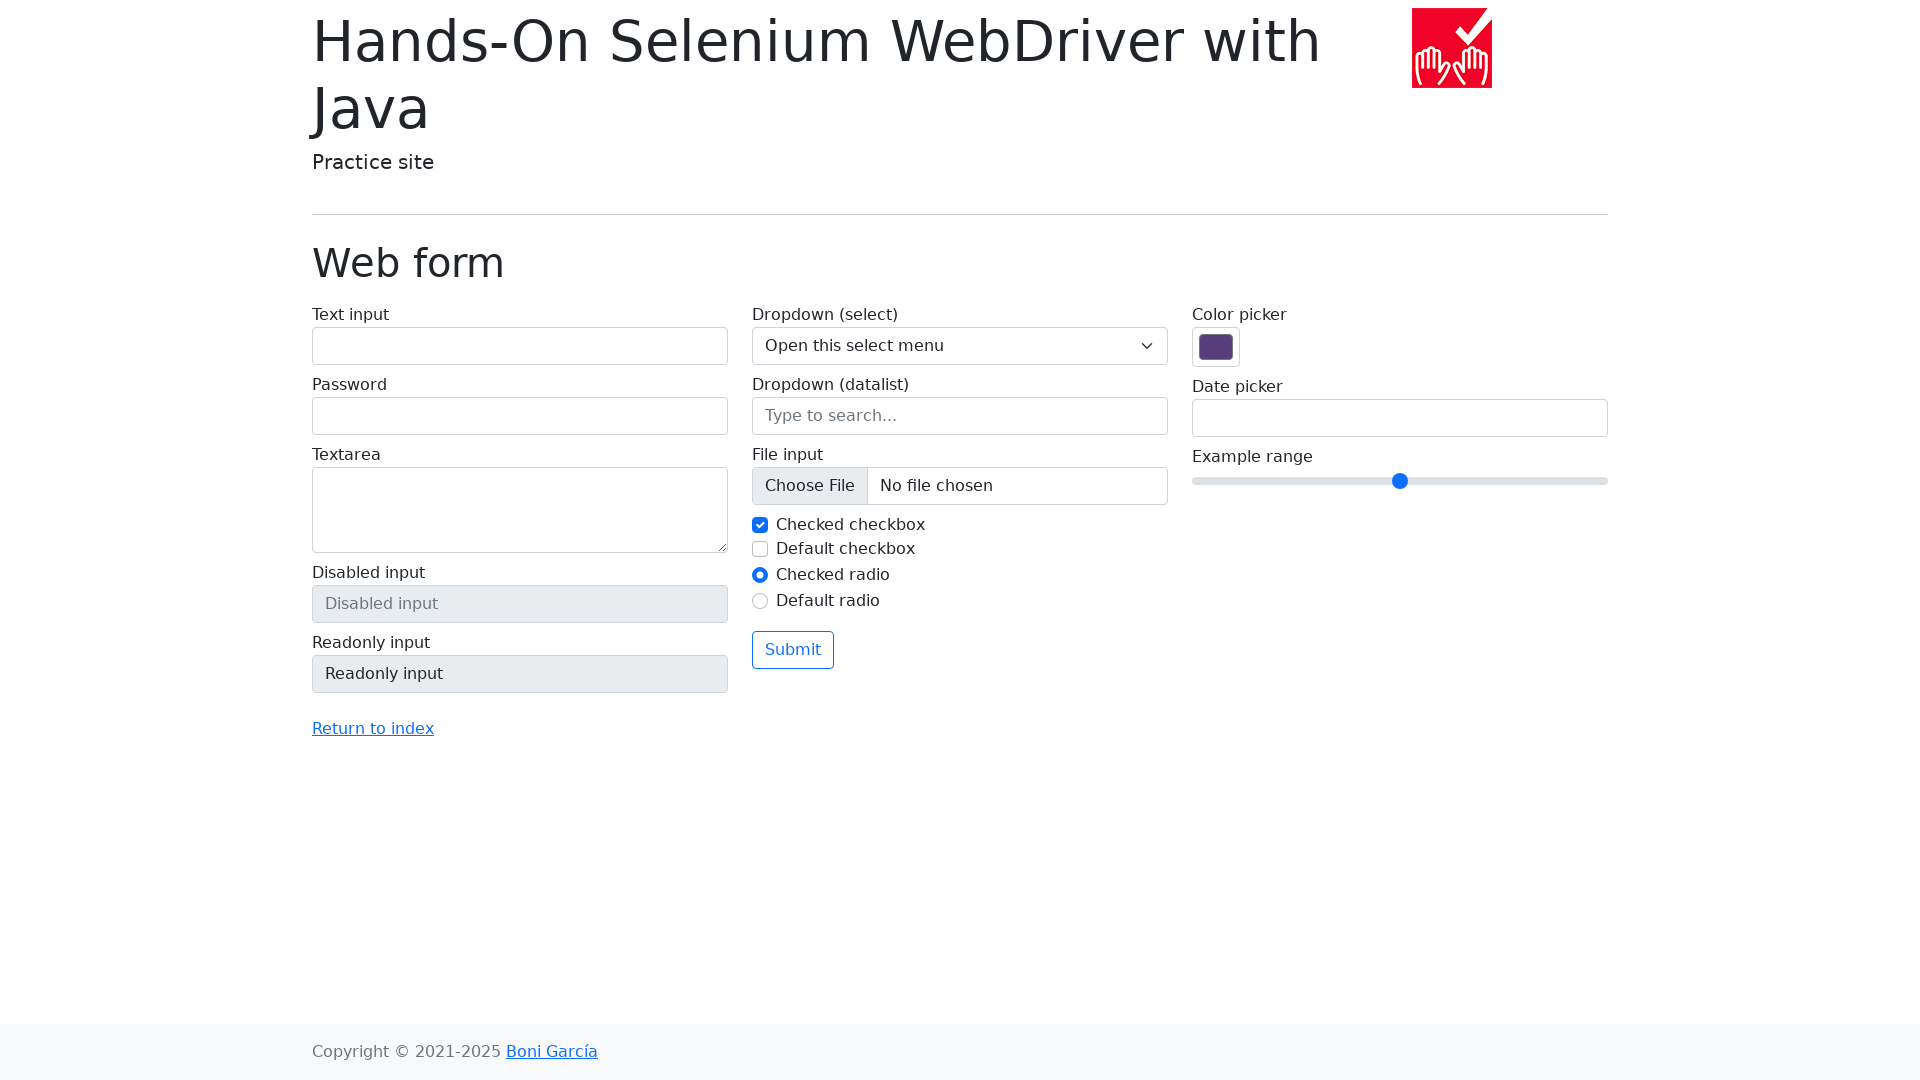

Verified textarea element with name 'my-textarea' is present
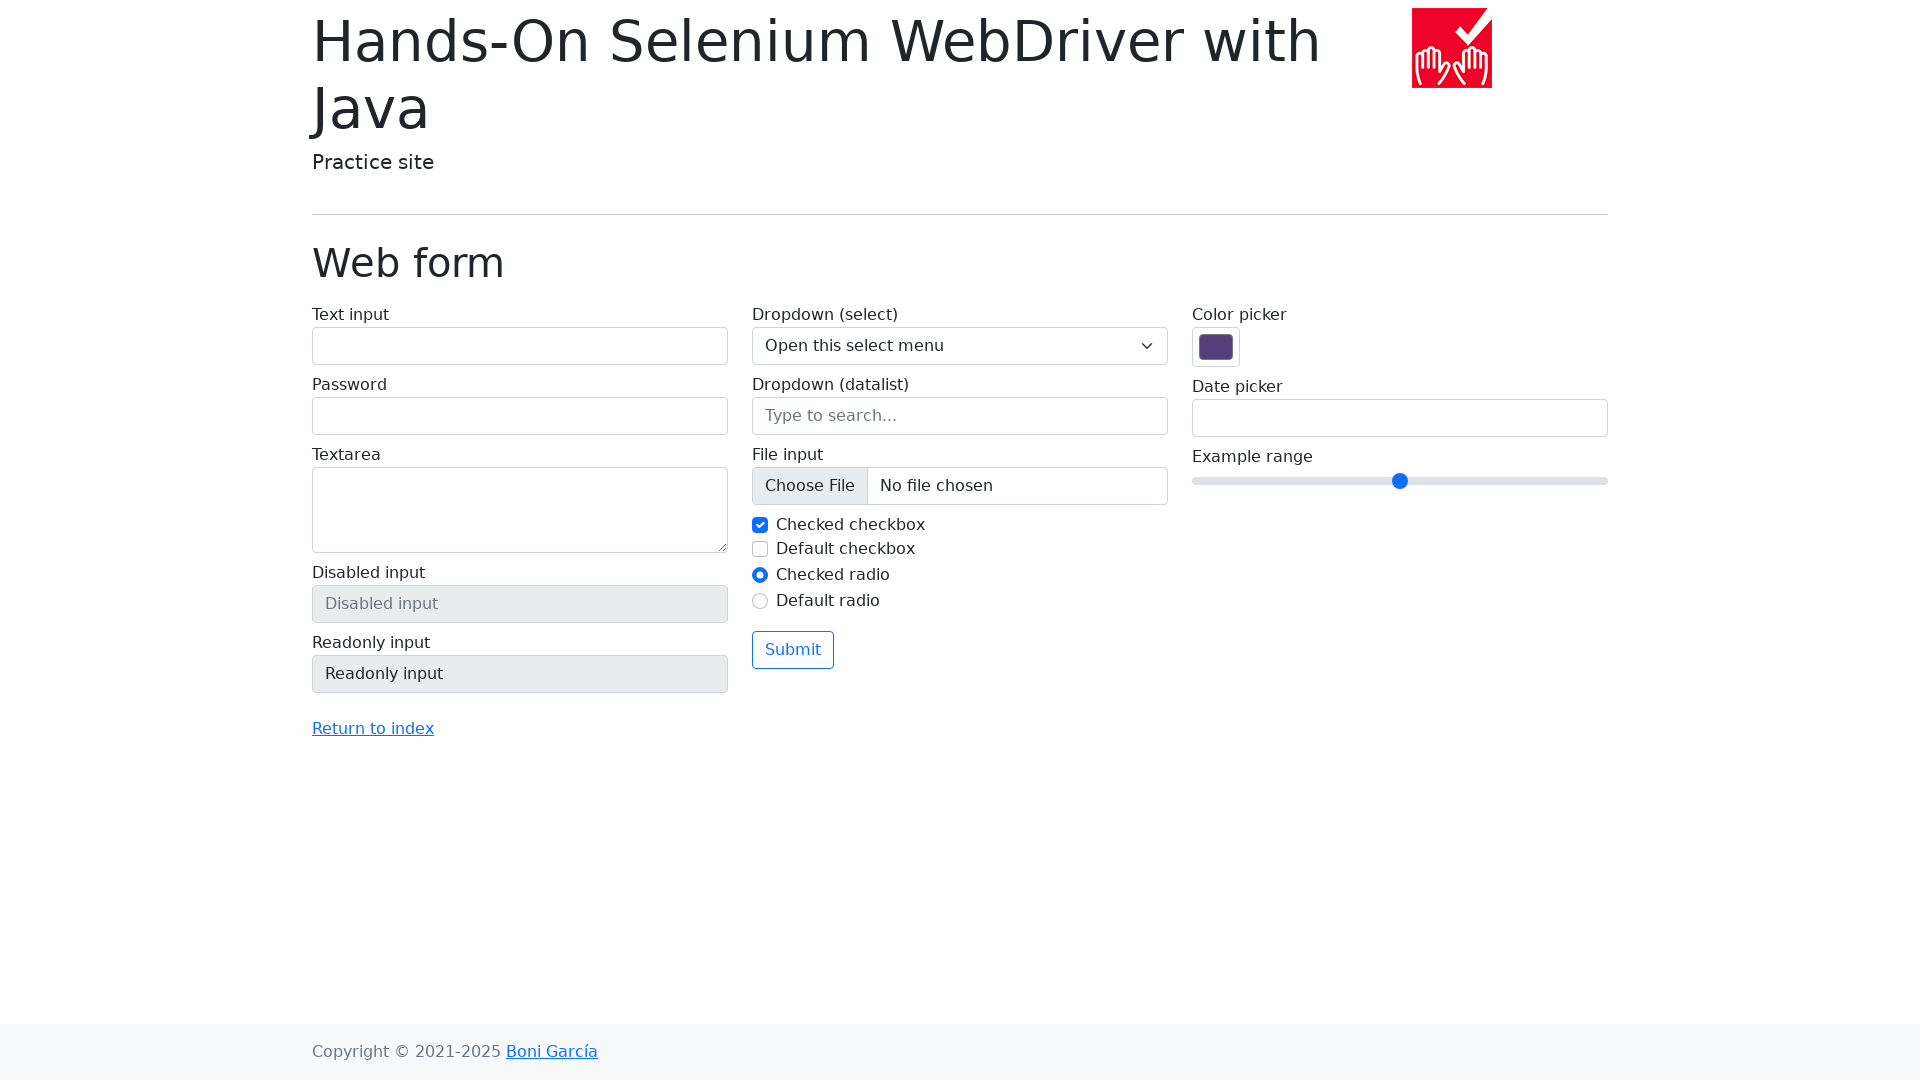

Verified disabled input element with name 'my-disabled' is present
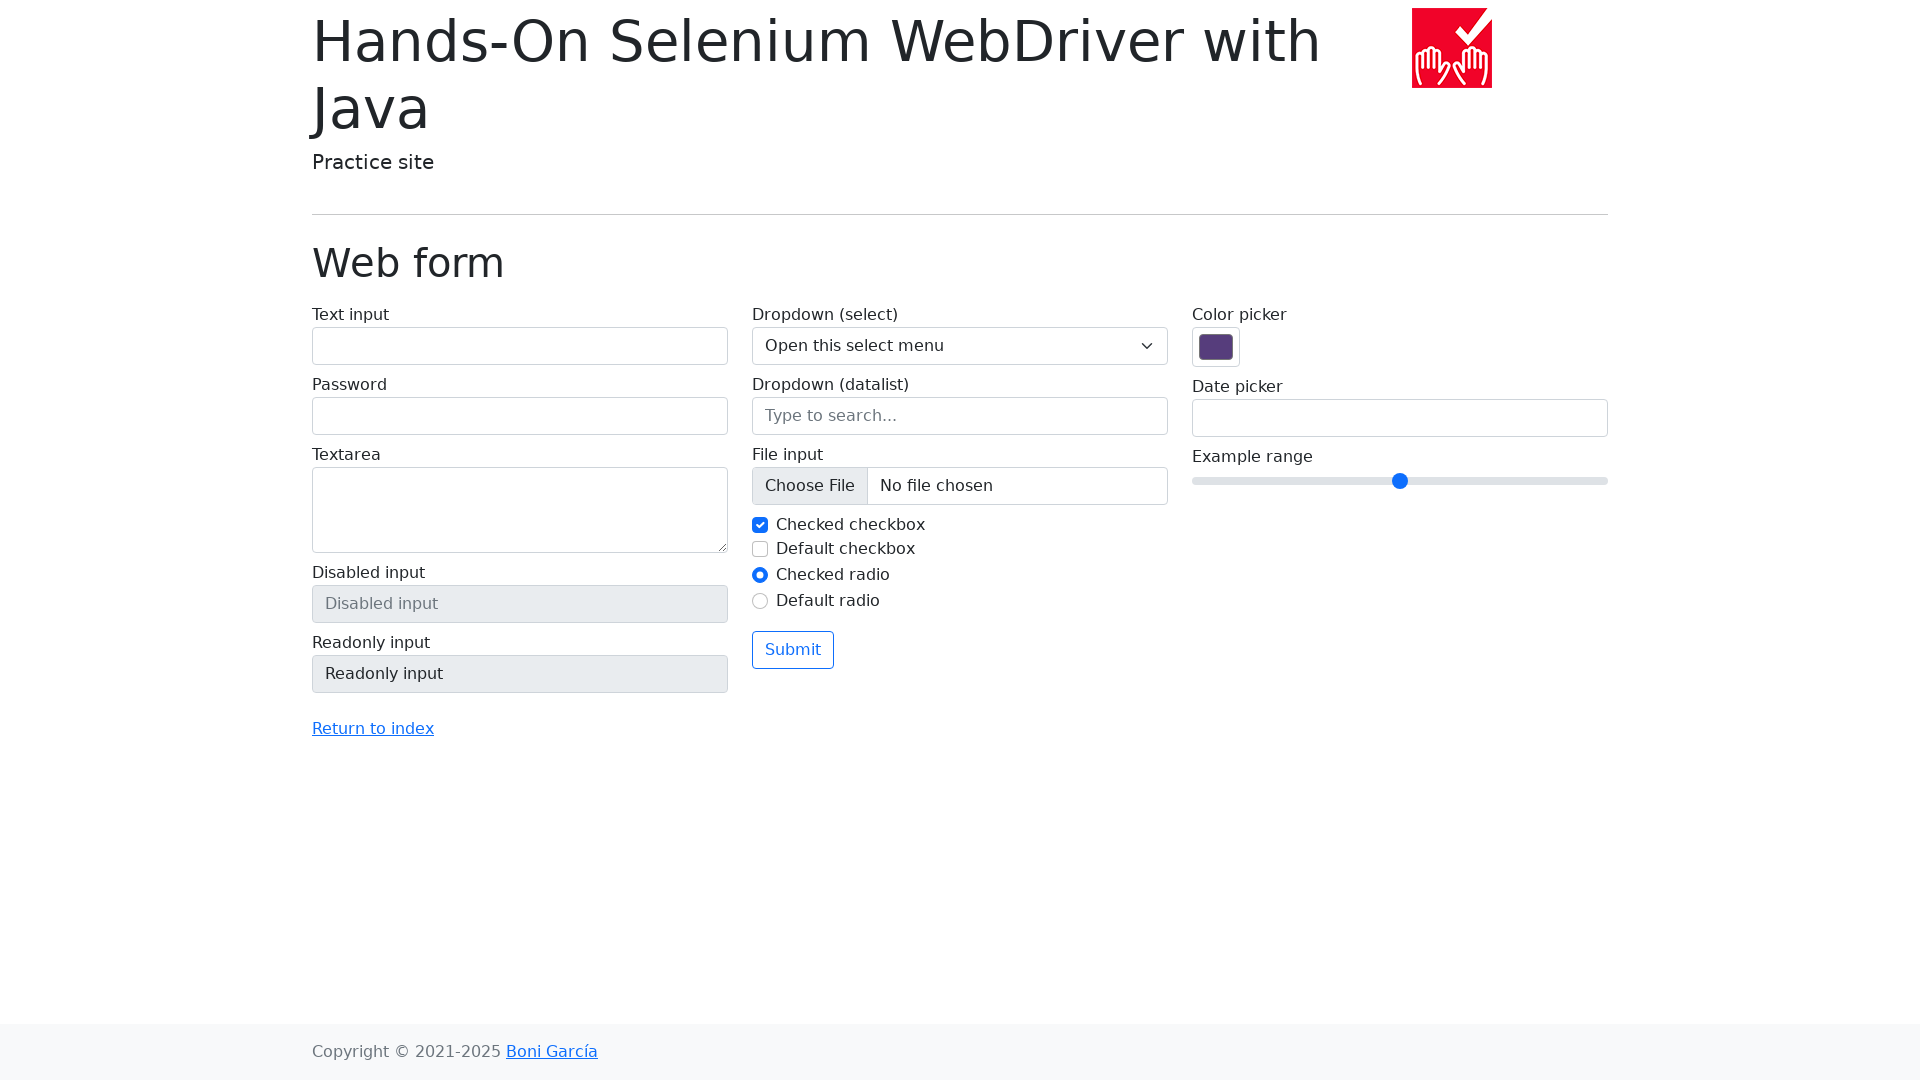

Verified readonly input element with name 'my-readonly' is present
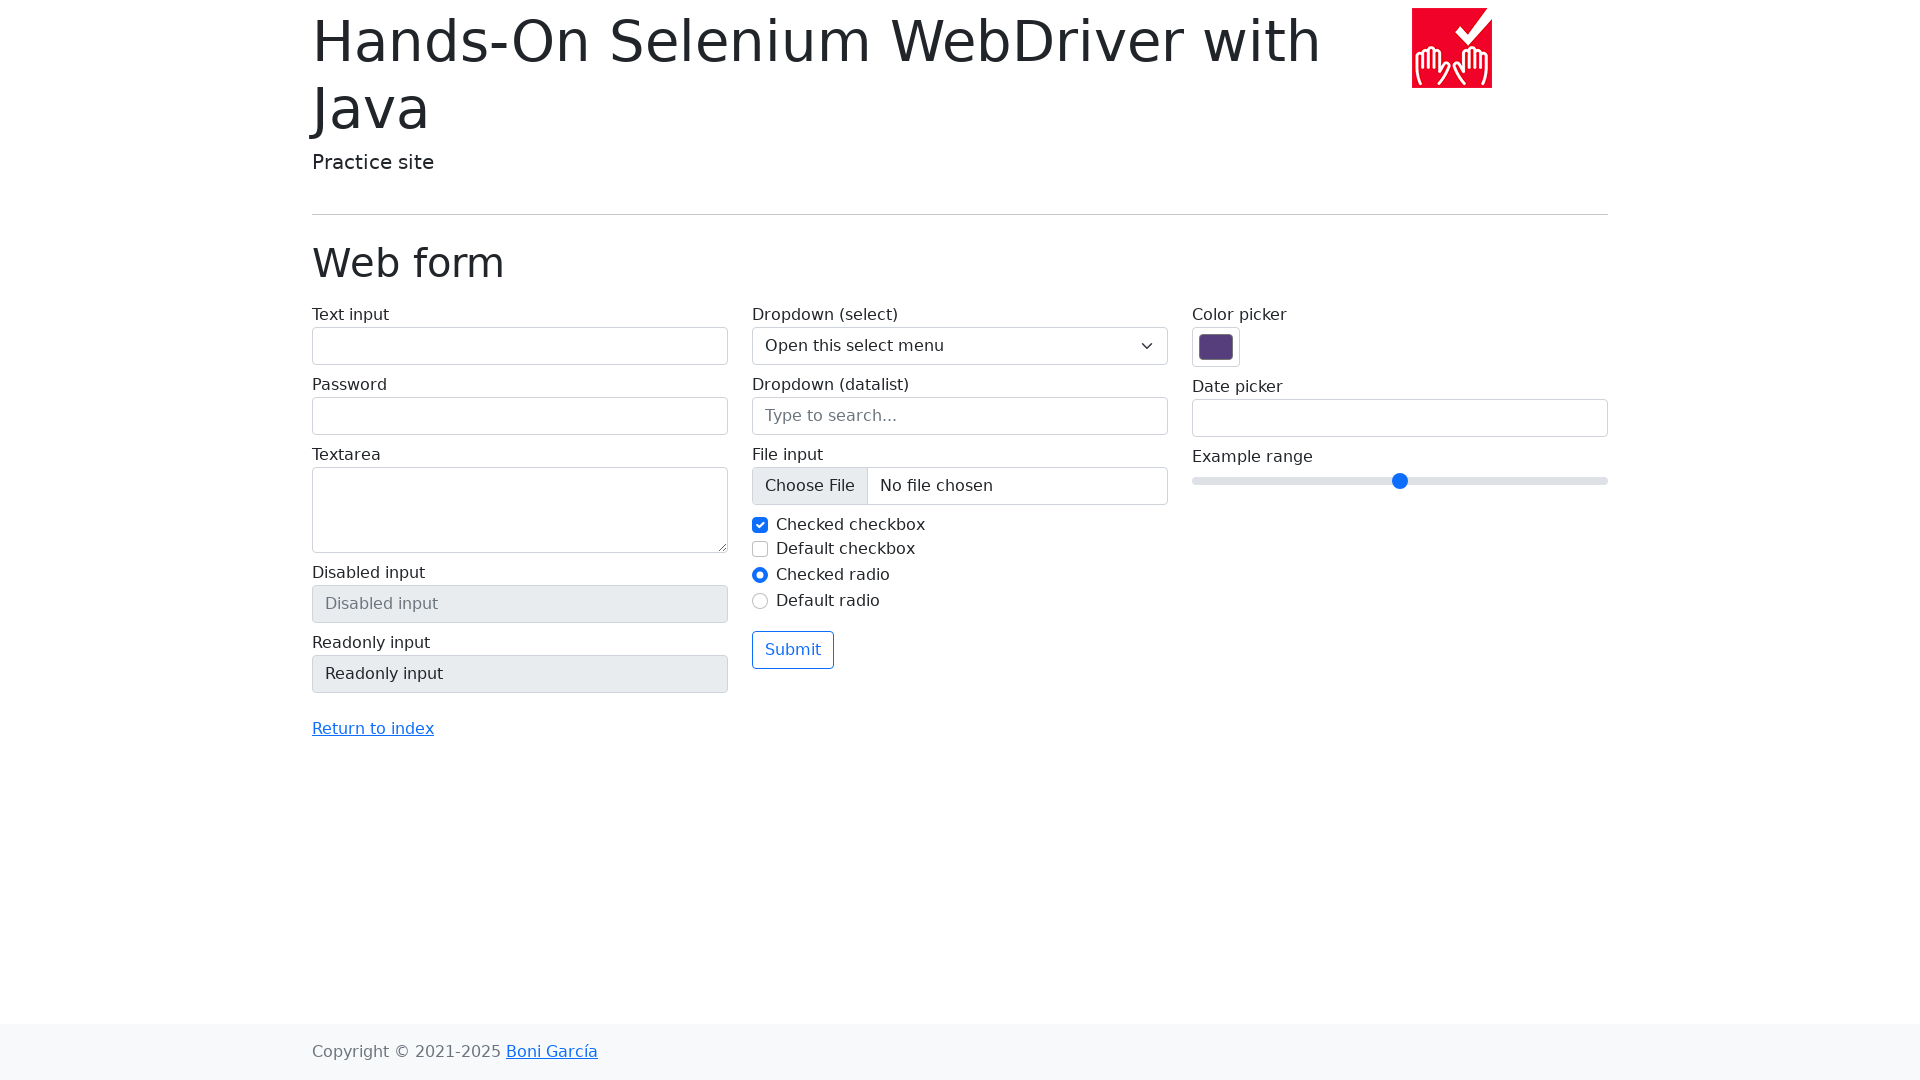

Verified select dropdown element is present
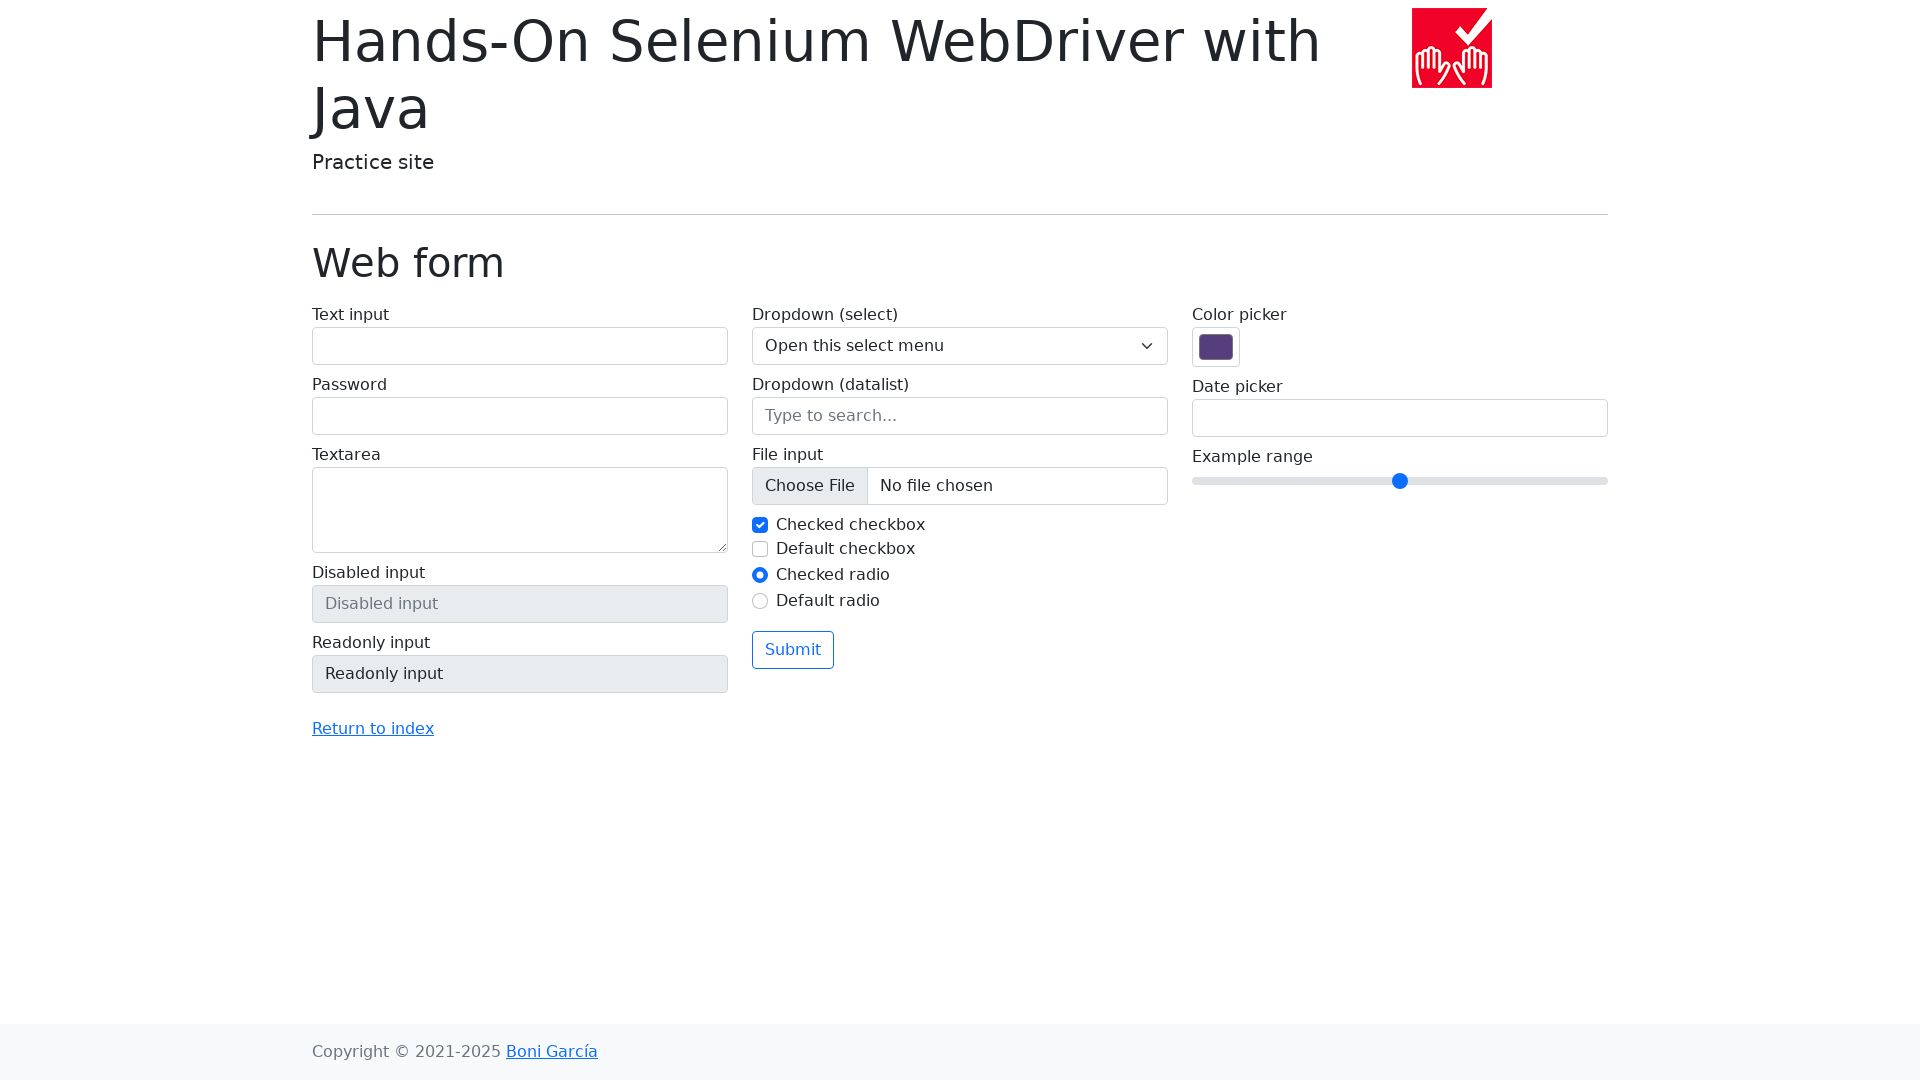

Verified datalist input element with name 'my-datalist' is present
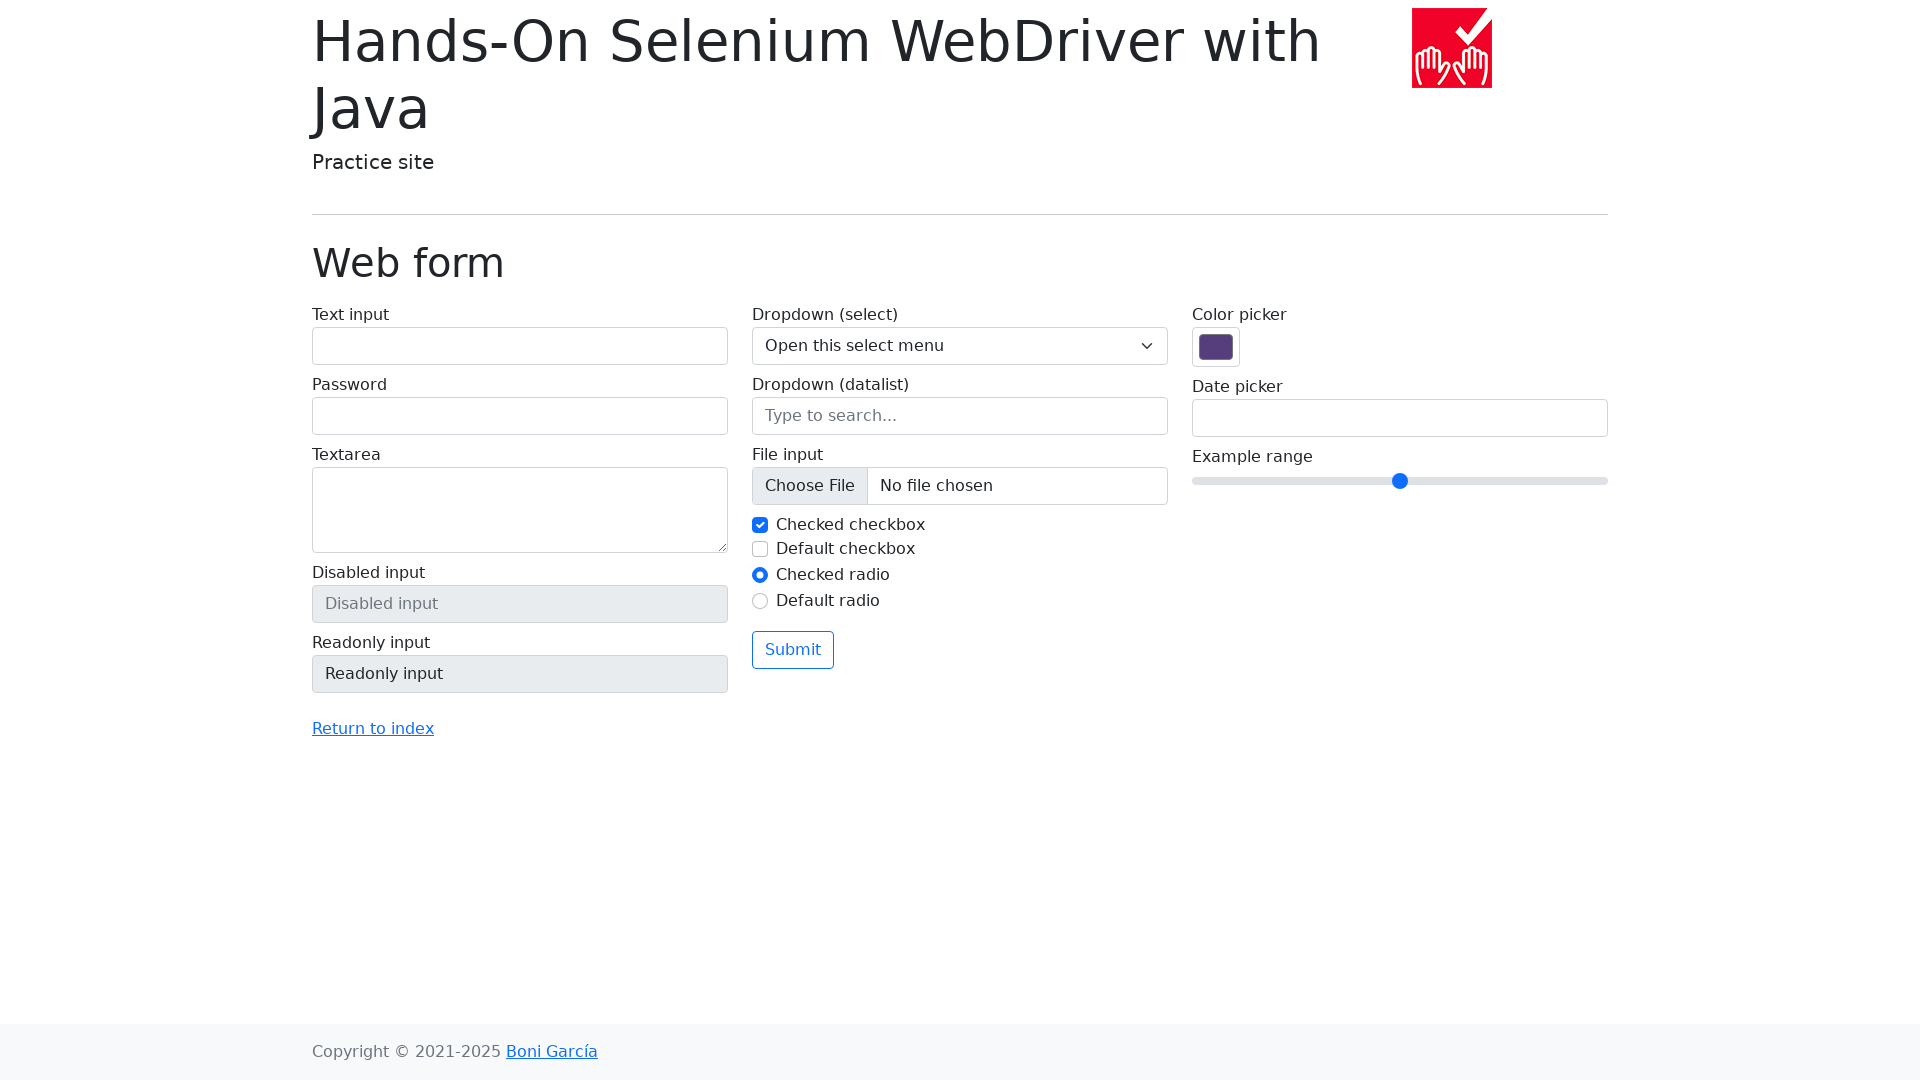

Verified checkbox element with id 'my-check-1' is present
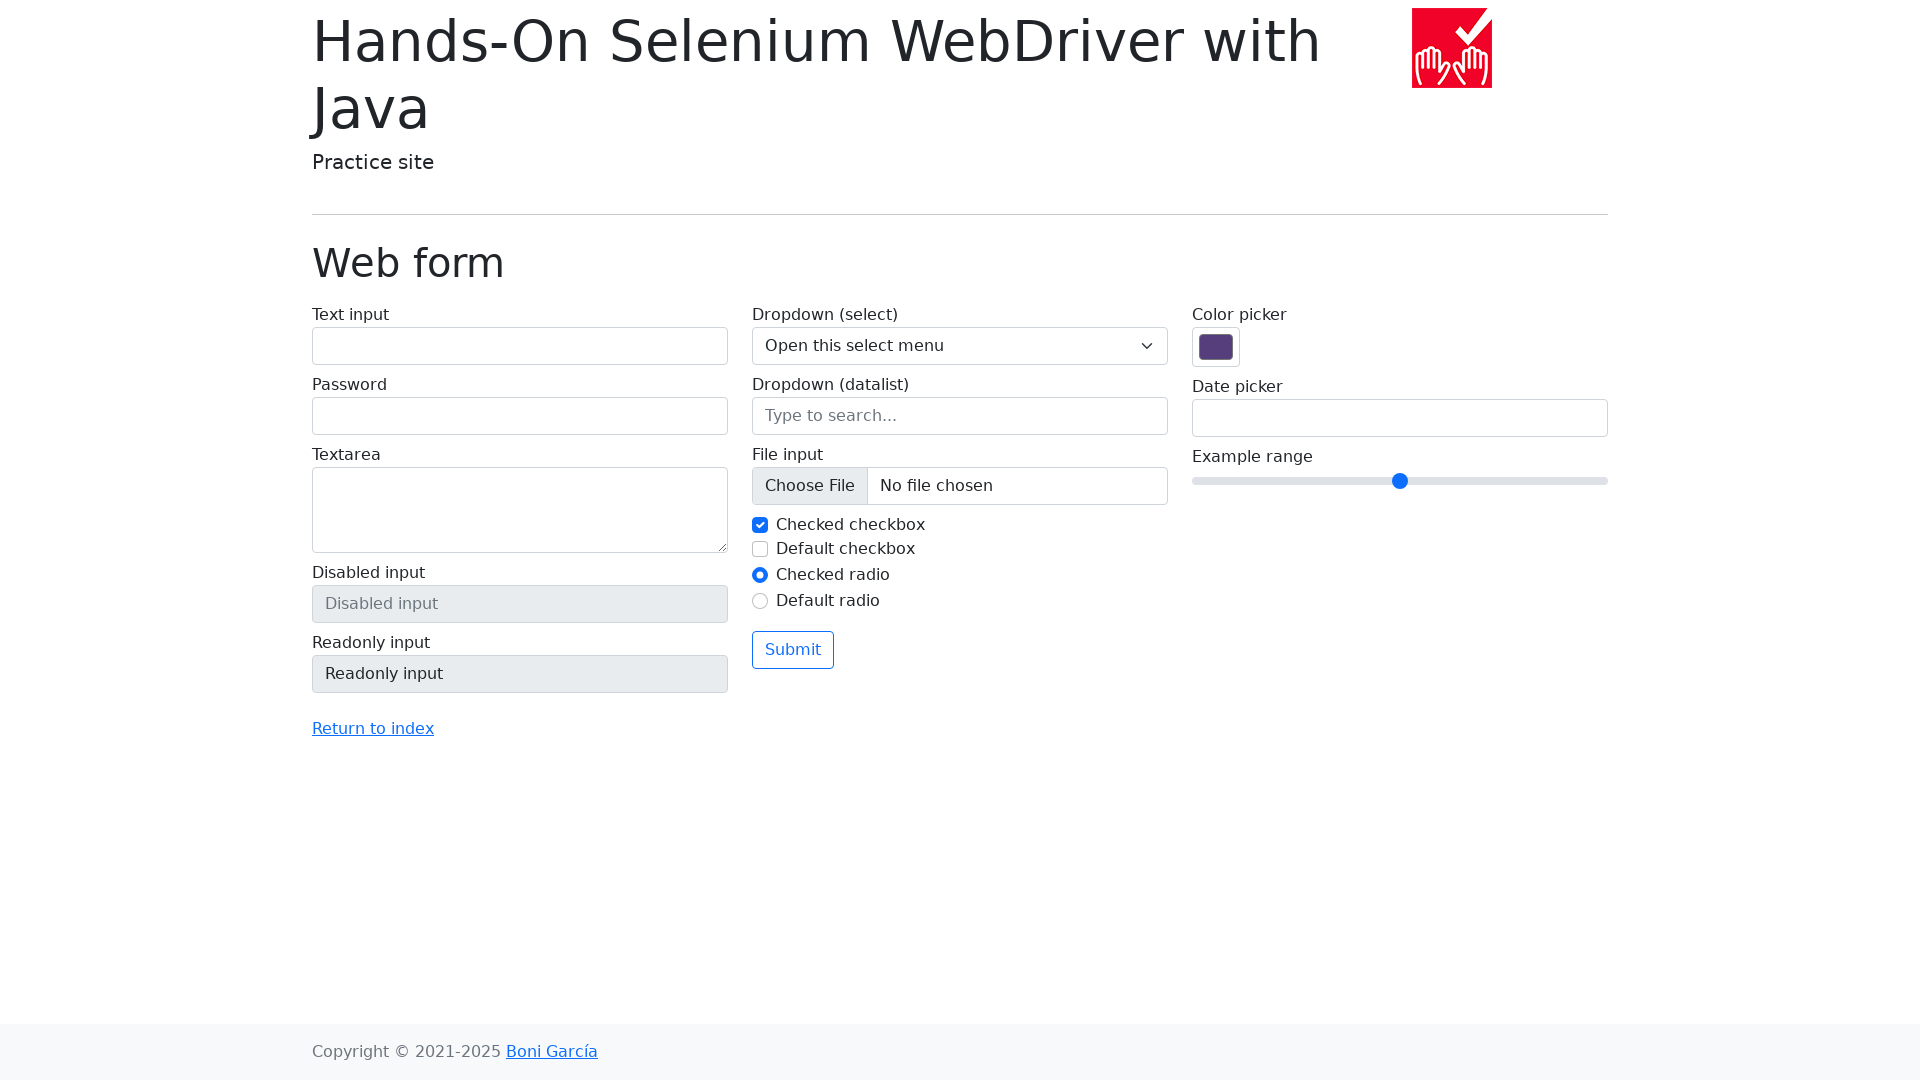

Verified checkbox element with id 'my-check-2' is present
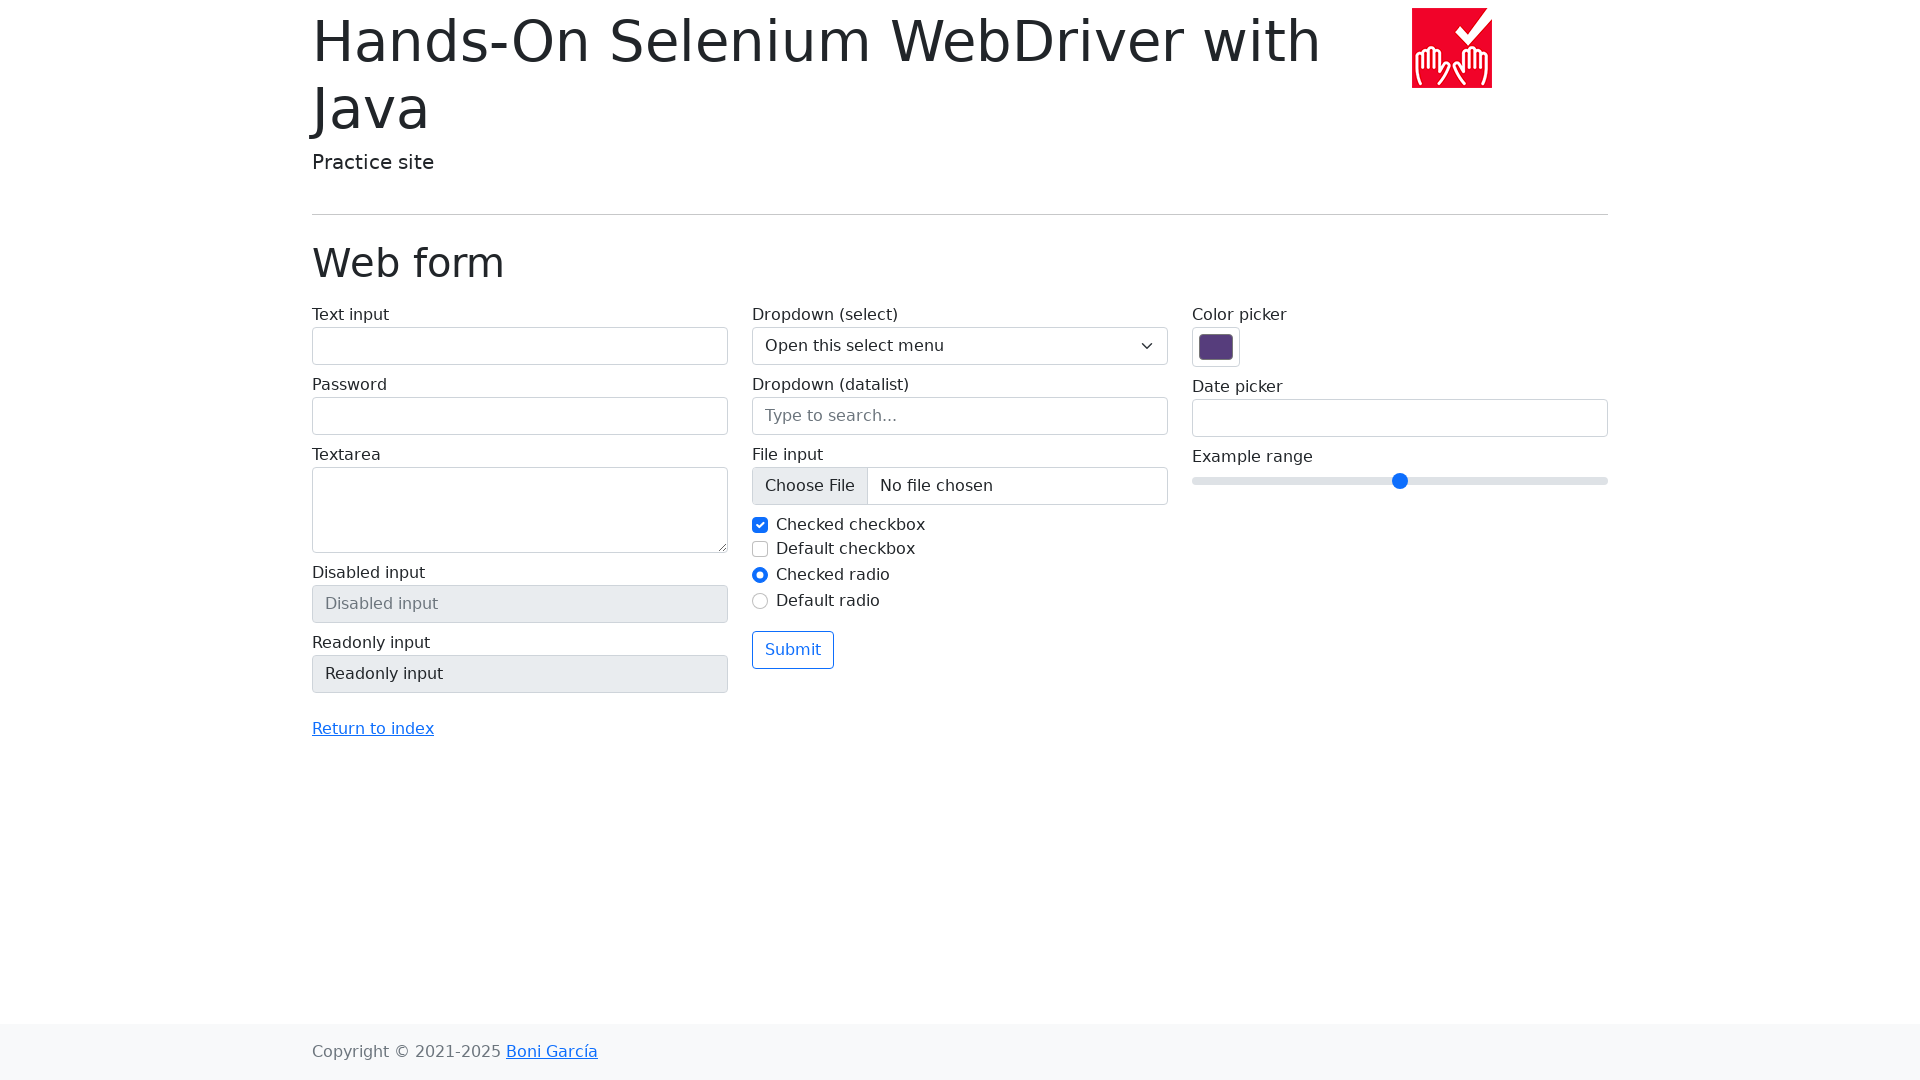

Verified radio button element with id 'my-radio-1' is present
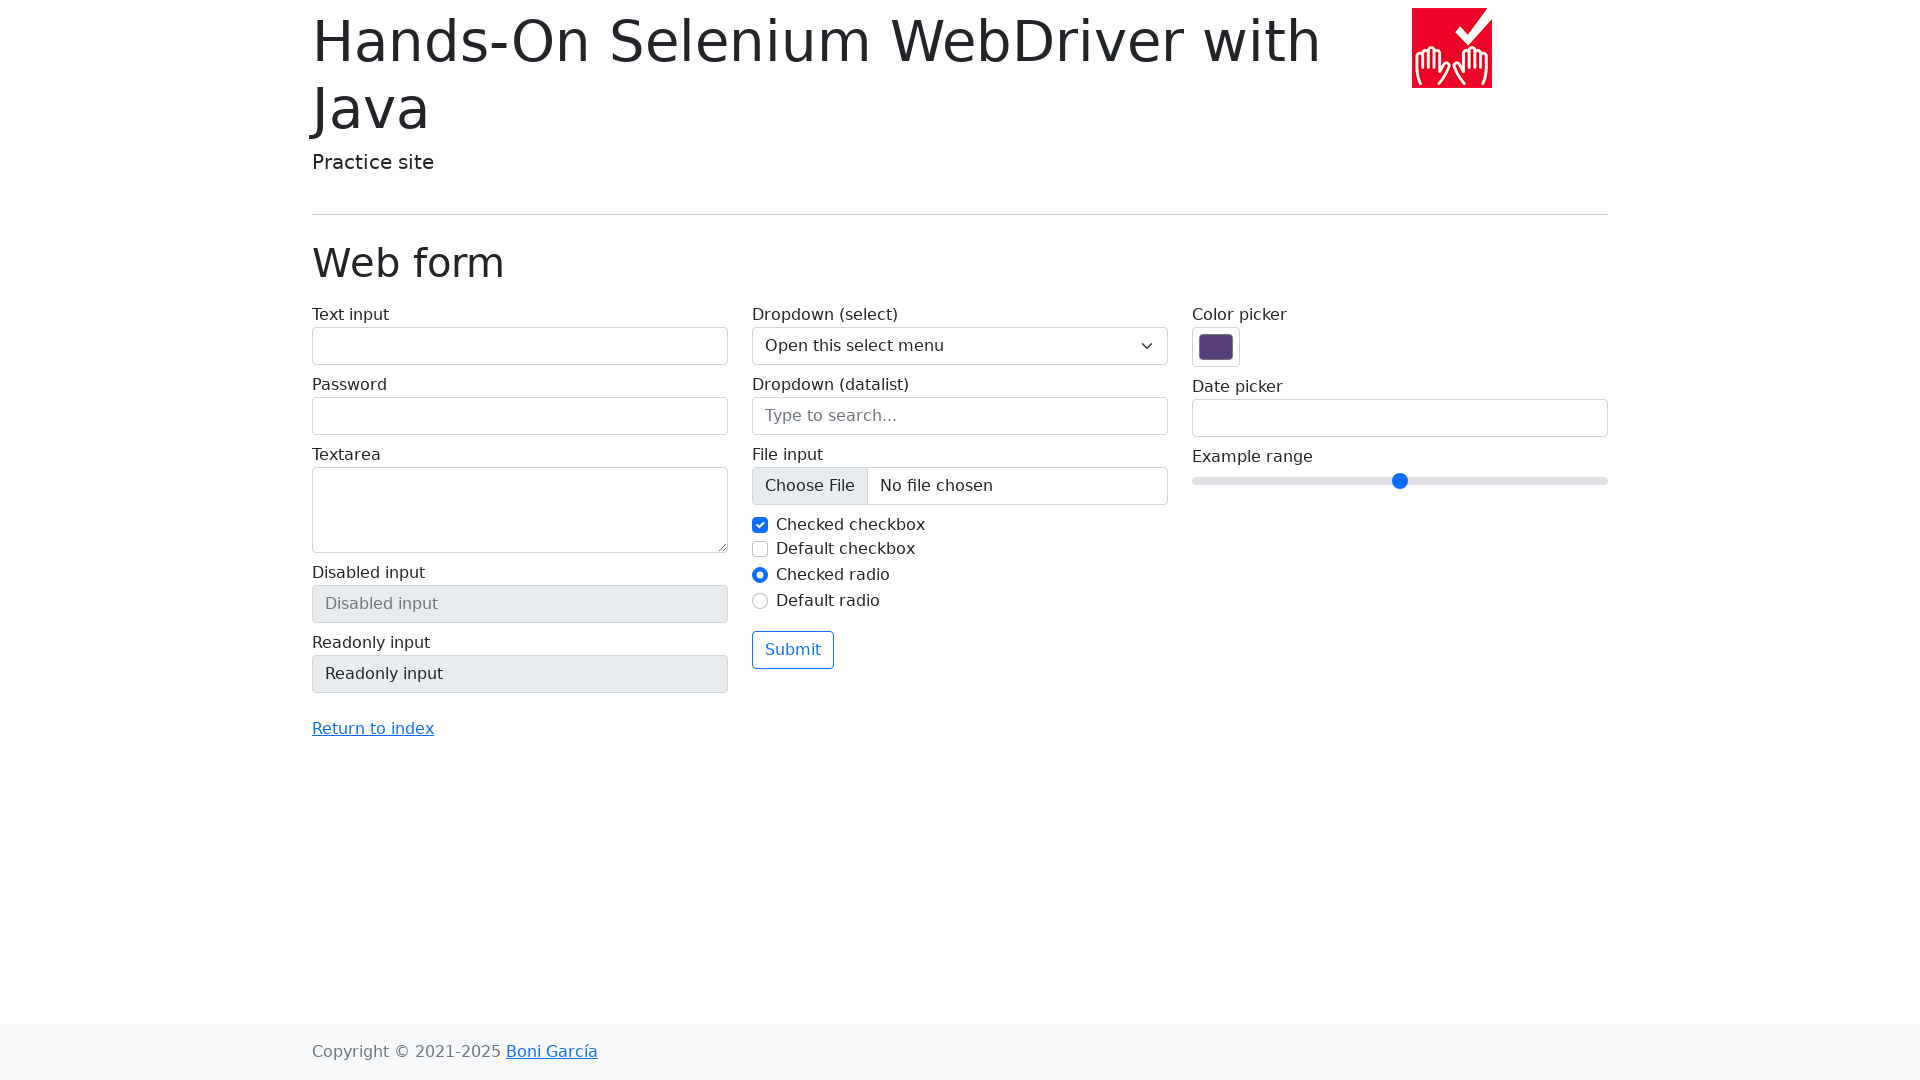

Verified radio button element with id 'my-radio-2' is present
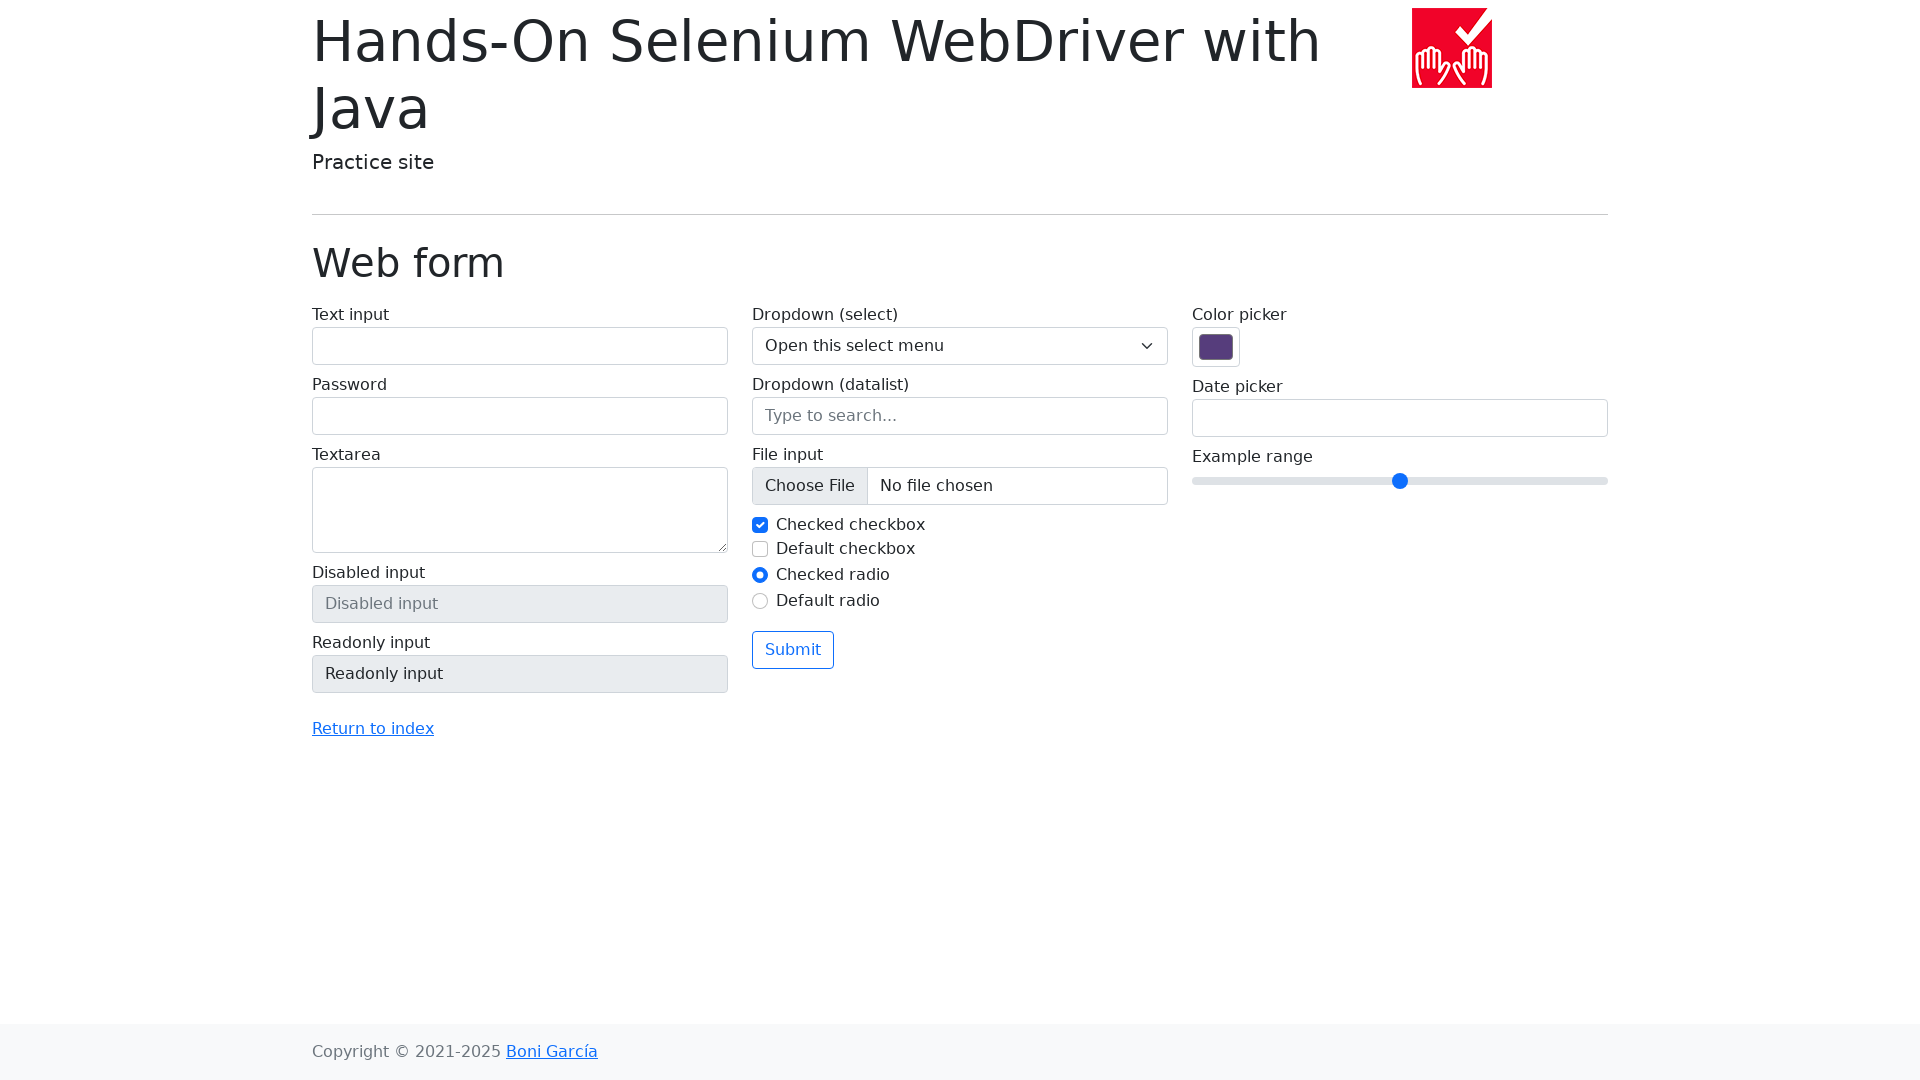

Verified button element is present
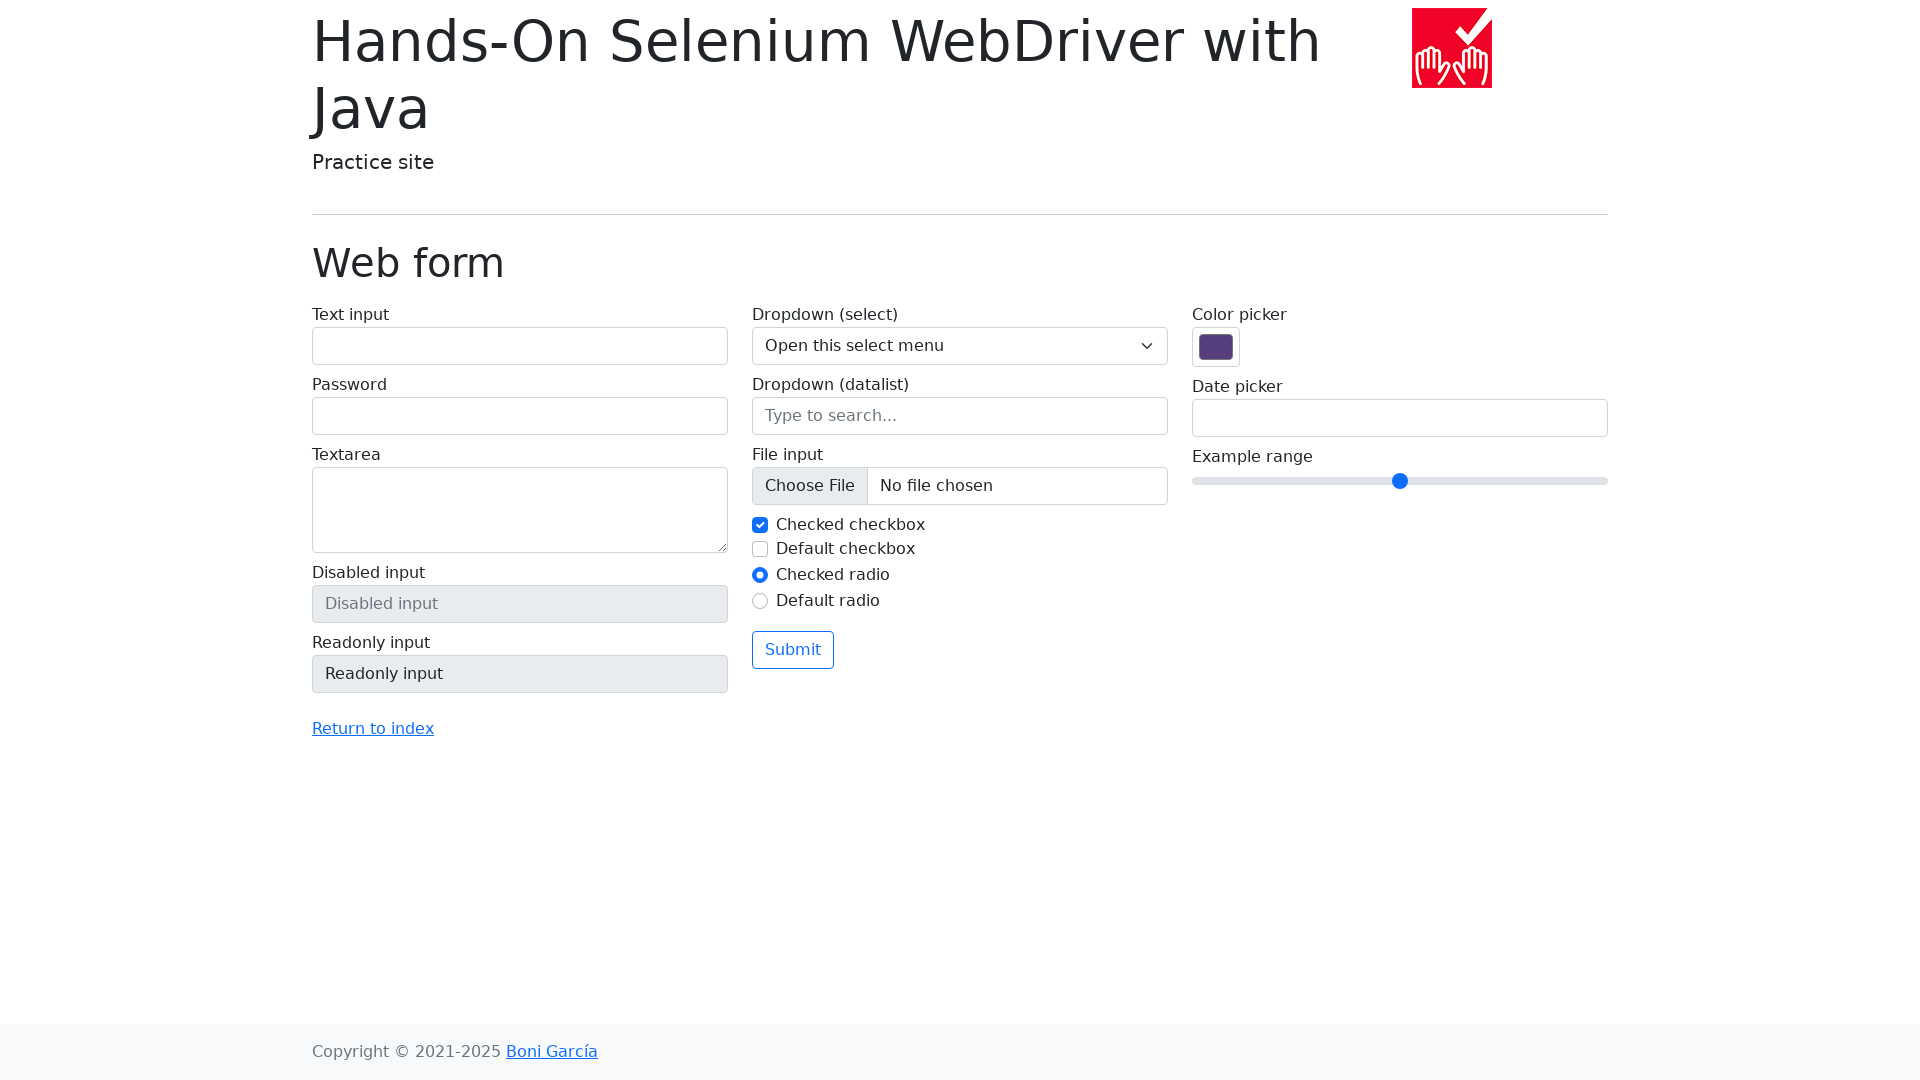

Verified color input element with name 'my-colors' is present
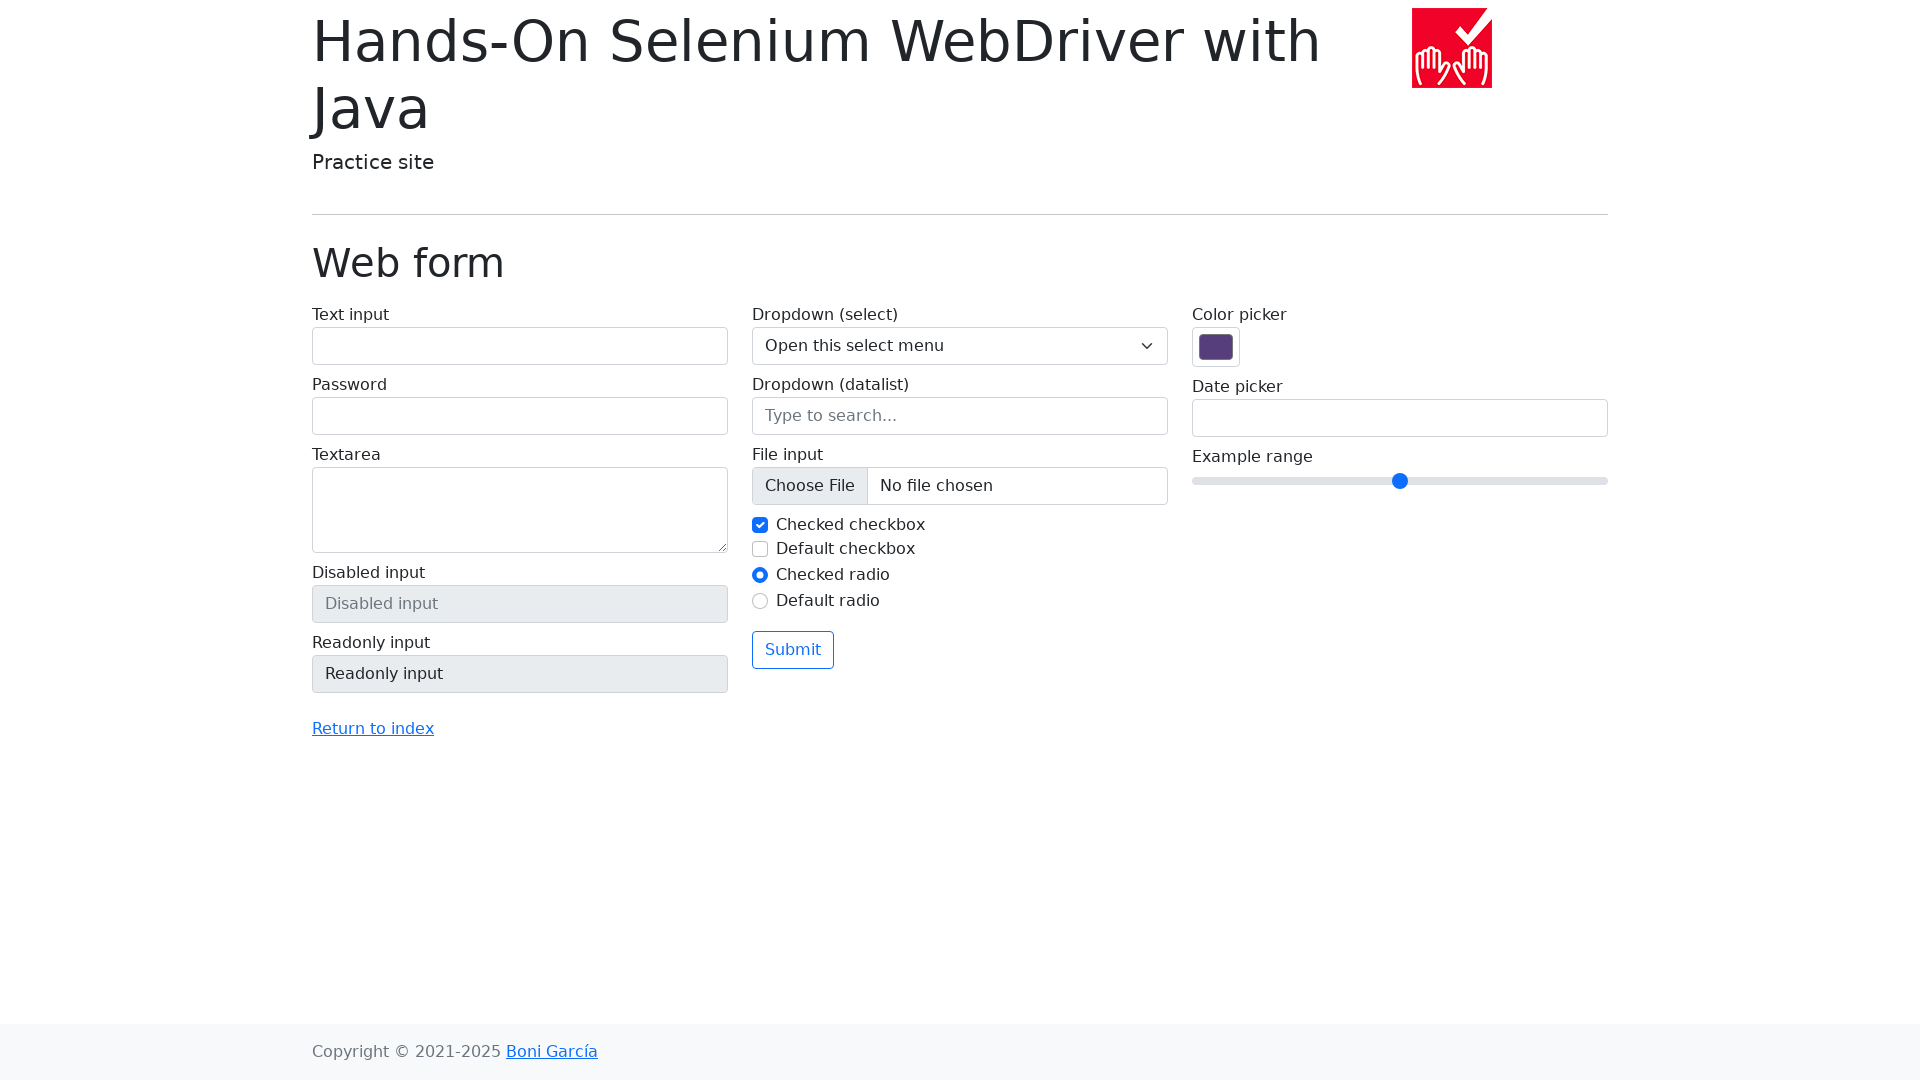

Verified date input element with name 'my-date' is present
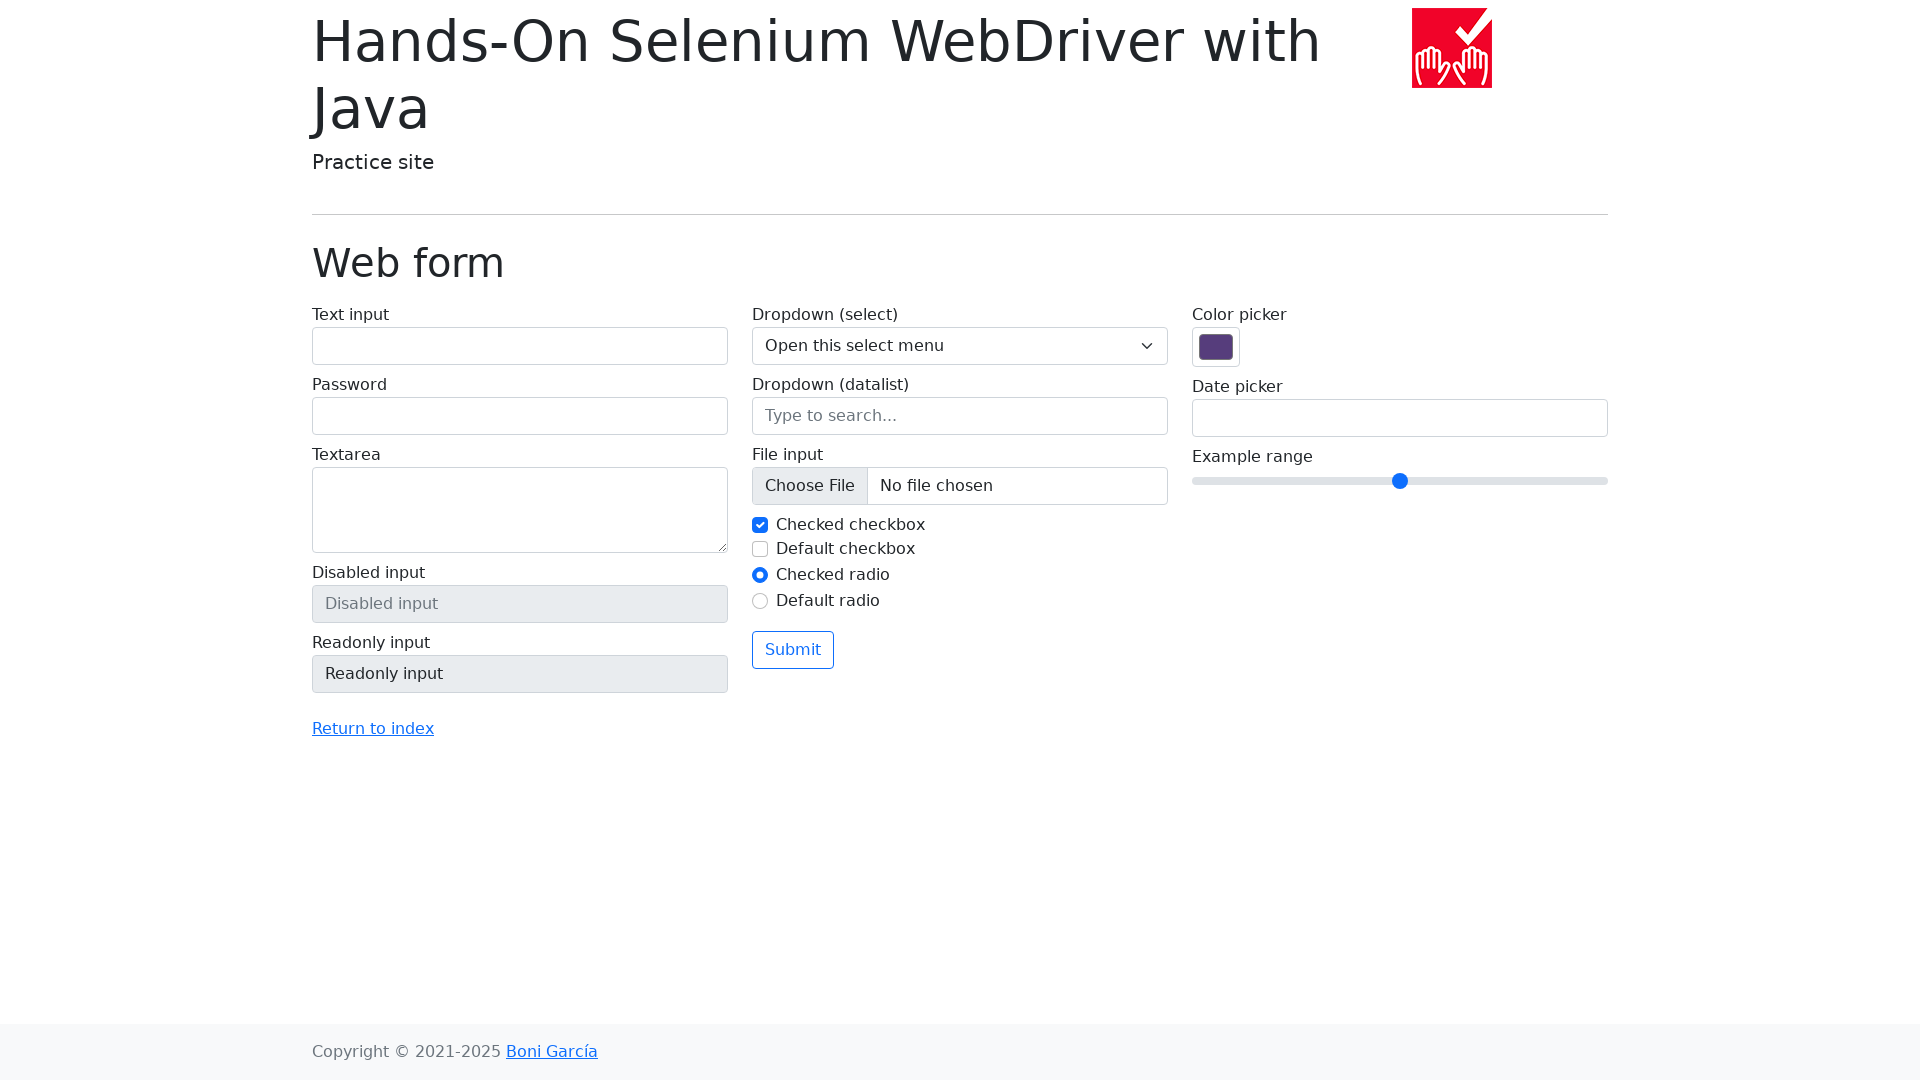

Verified range input element with name 'my-range' is present
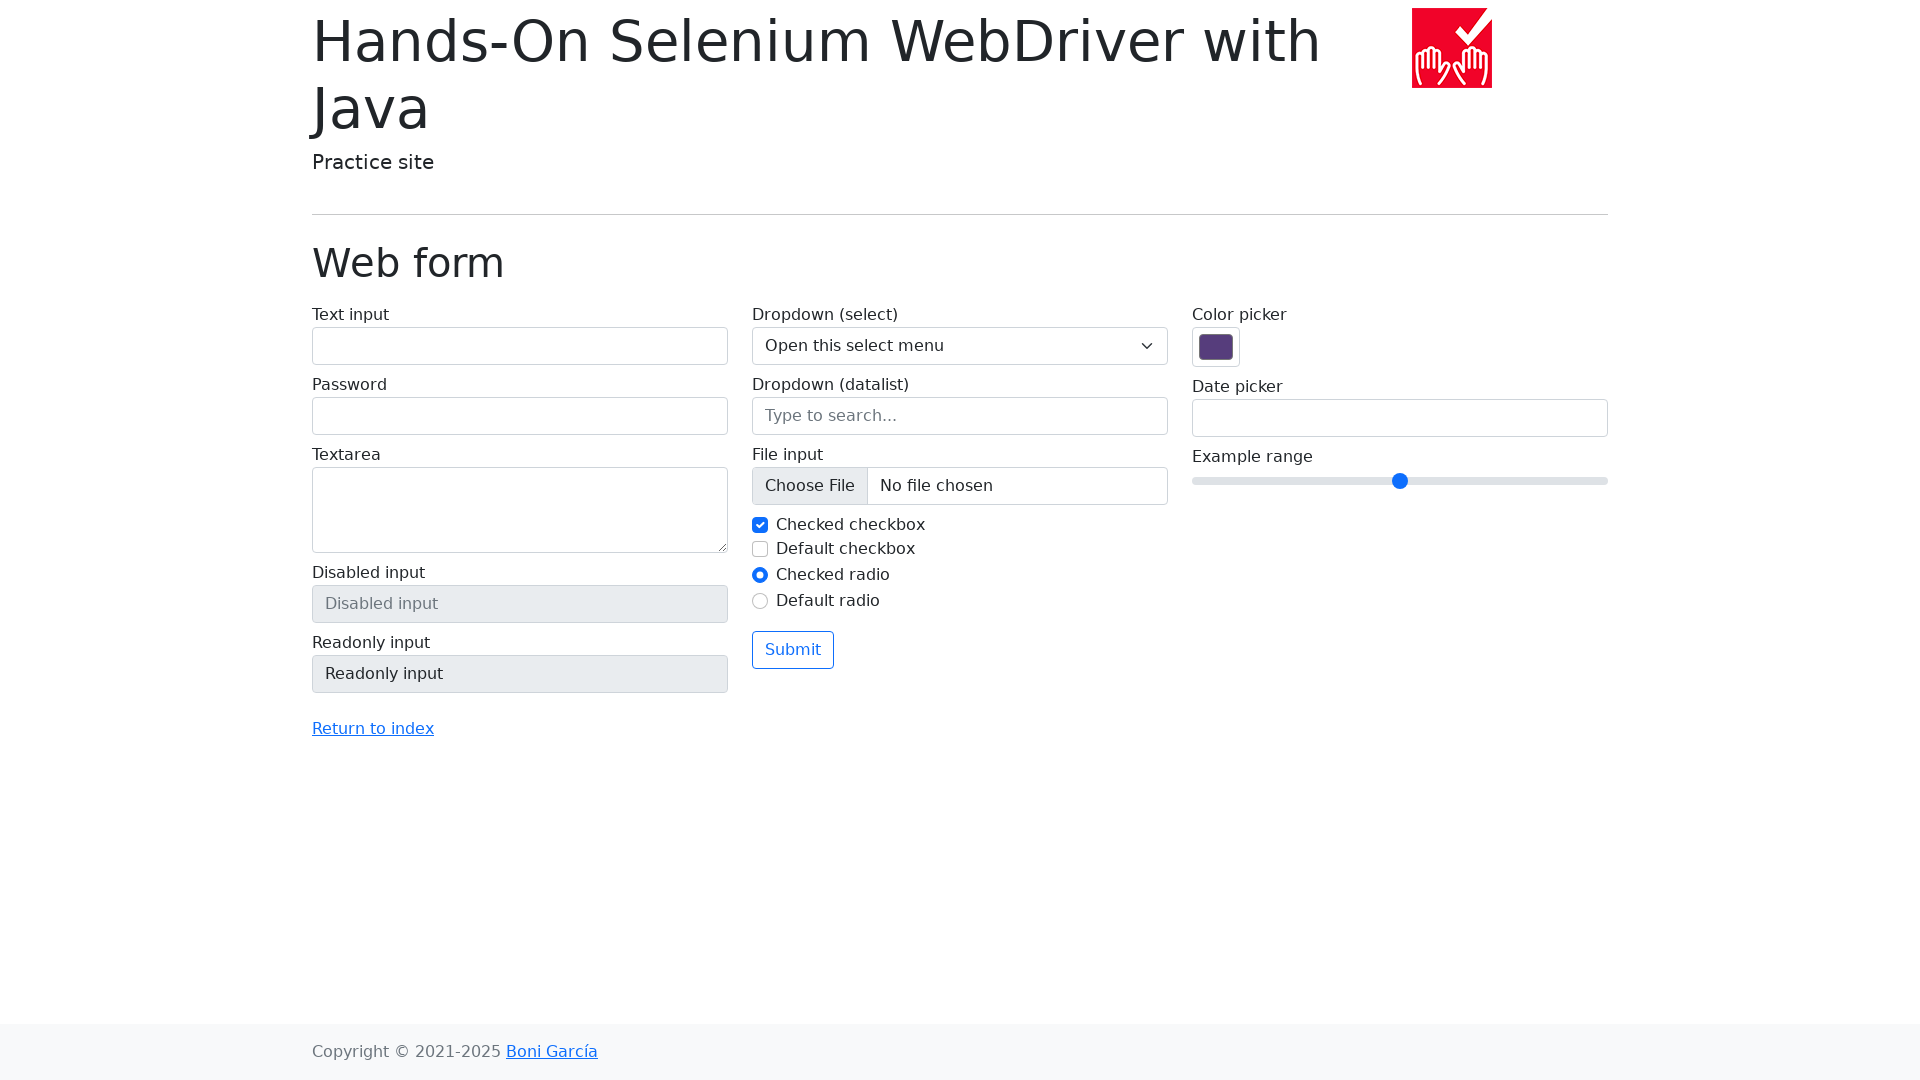

Verified 'Return to index' link is present
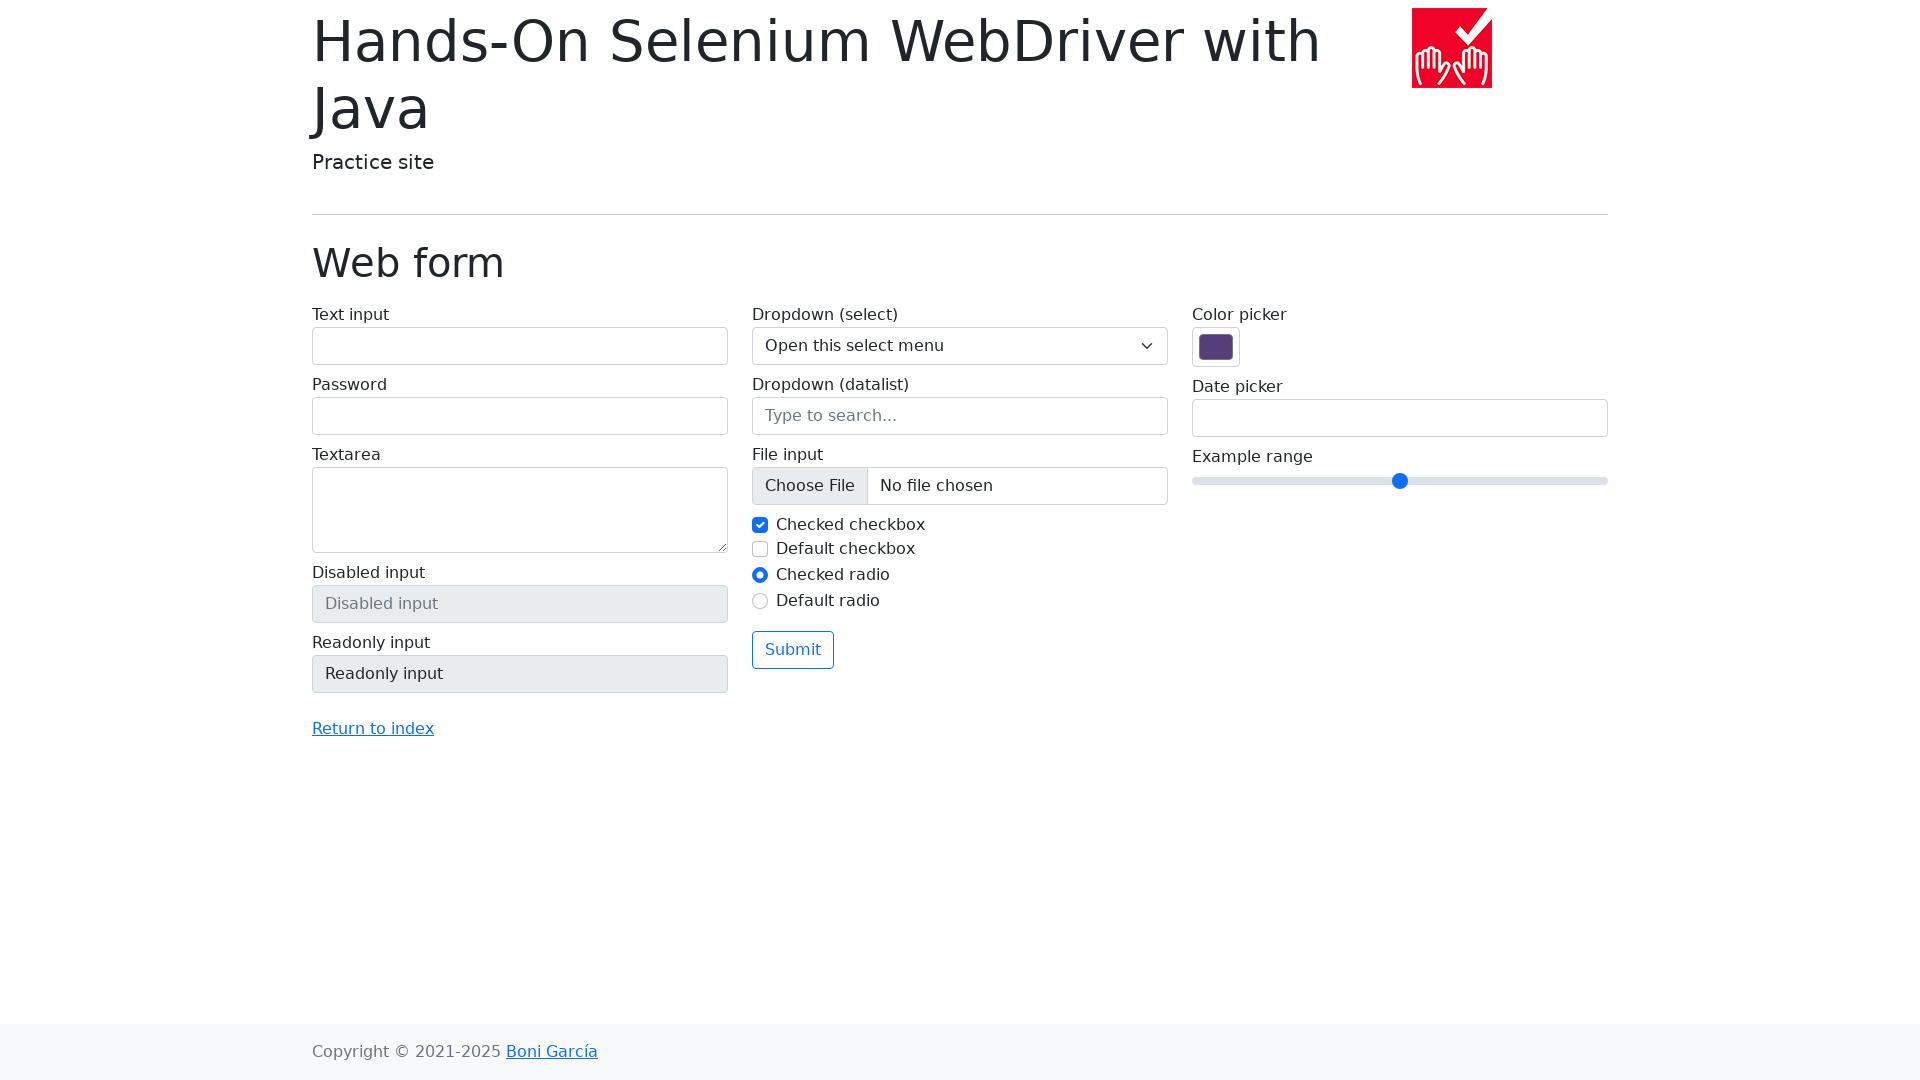

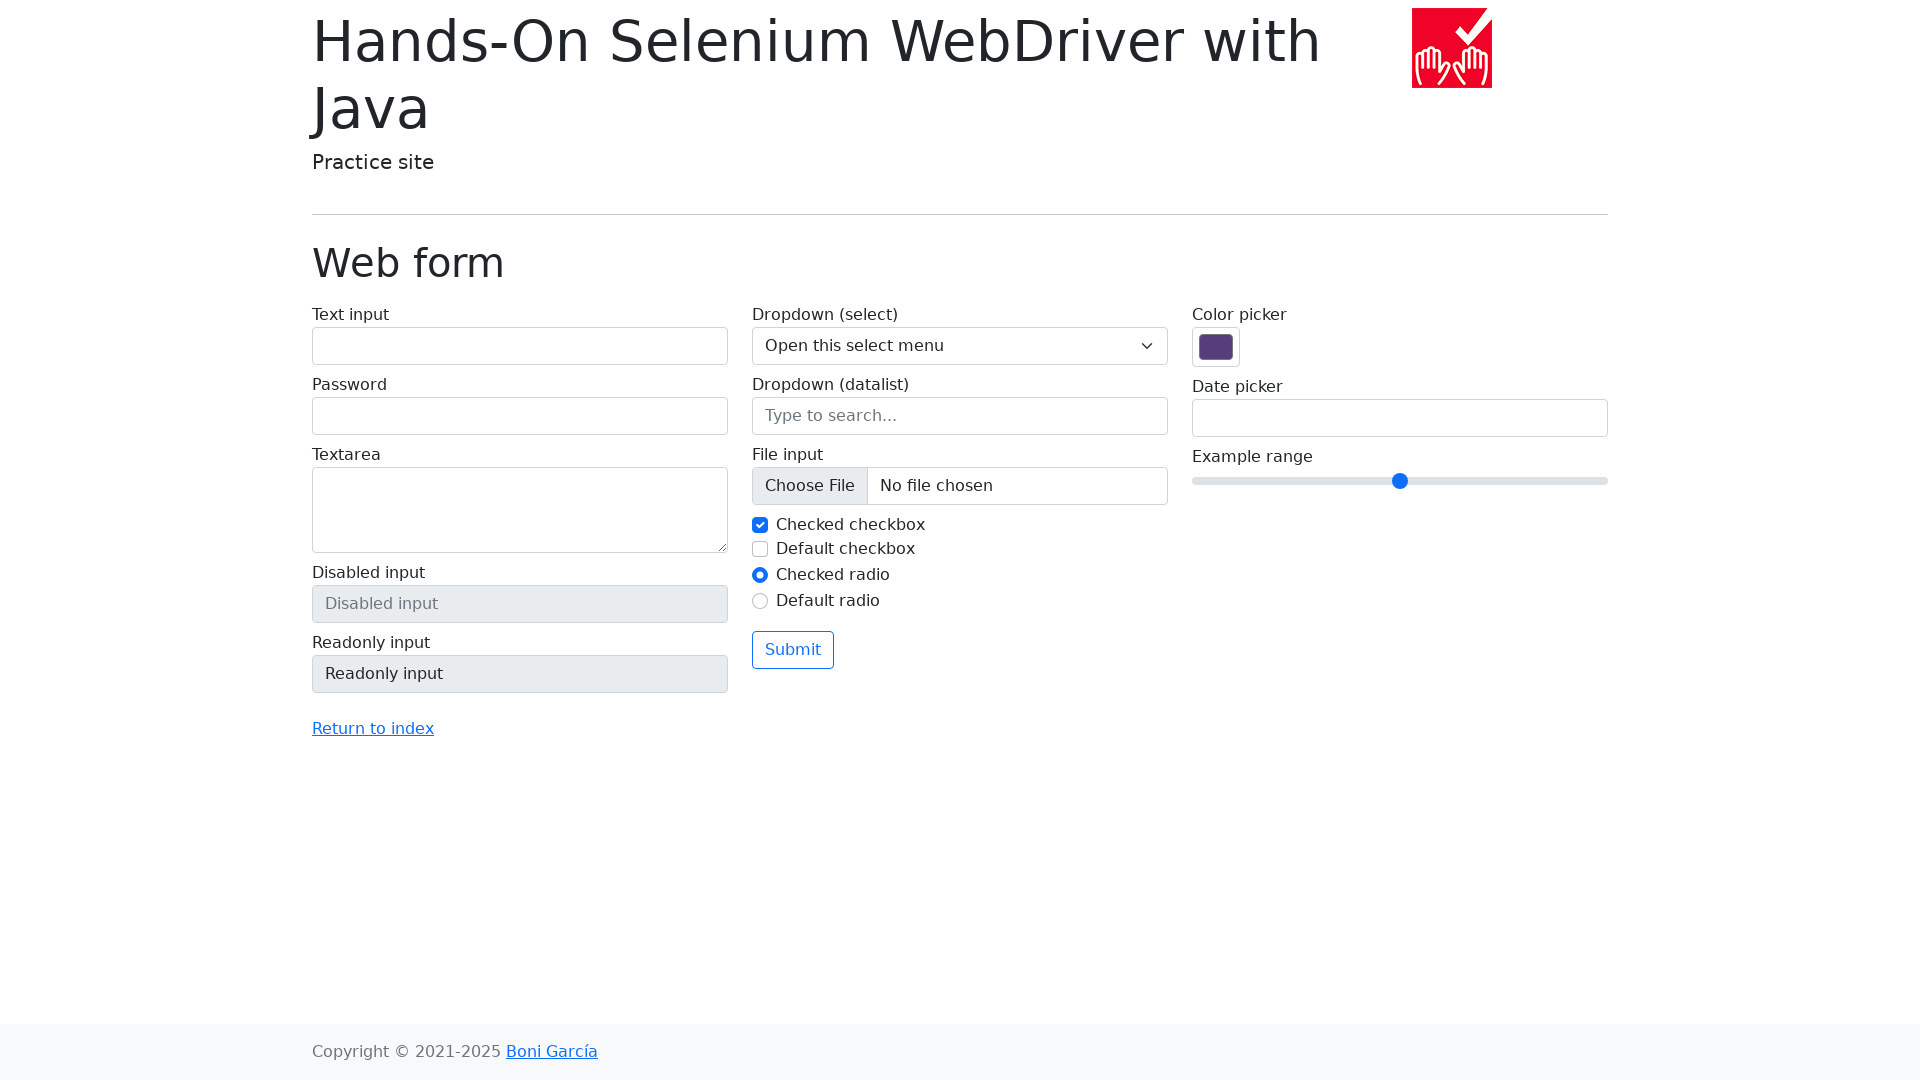